Tests window handling by opening multiple links in new tabs/windows and switching between them on the Selenium documentation website

Starting URL: https://www.selenium.dev/

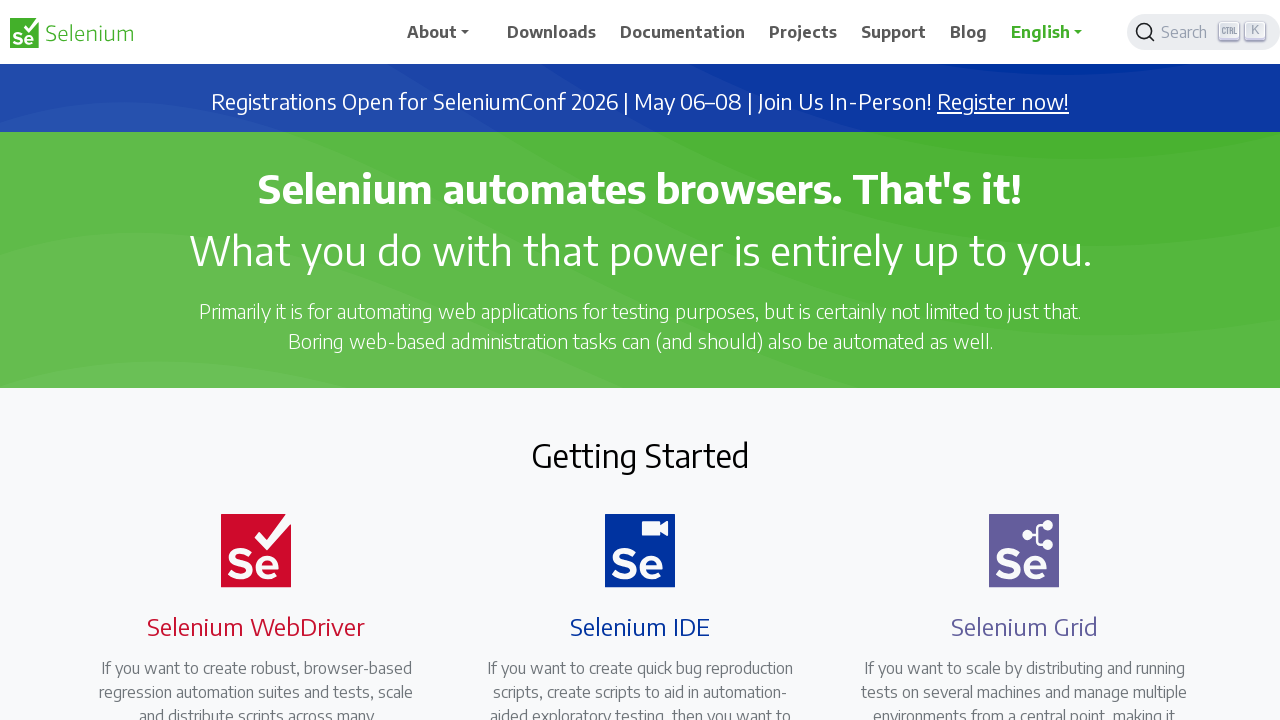

Retrieved all links with target='_blank' attribute
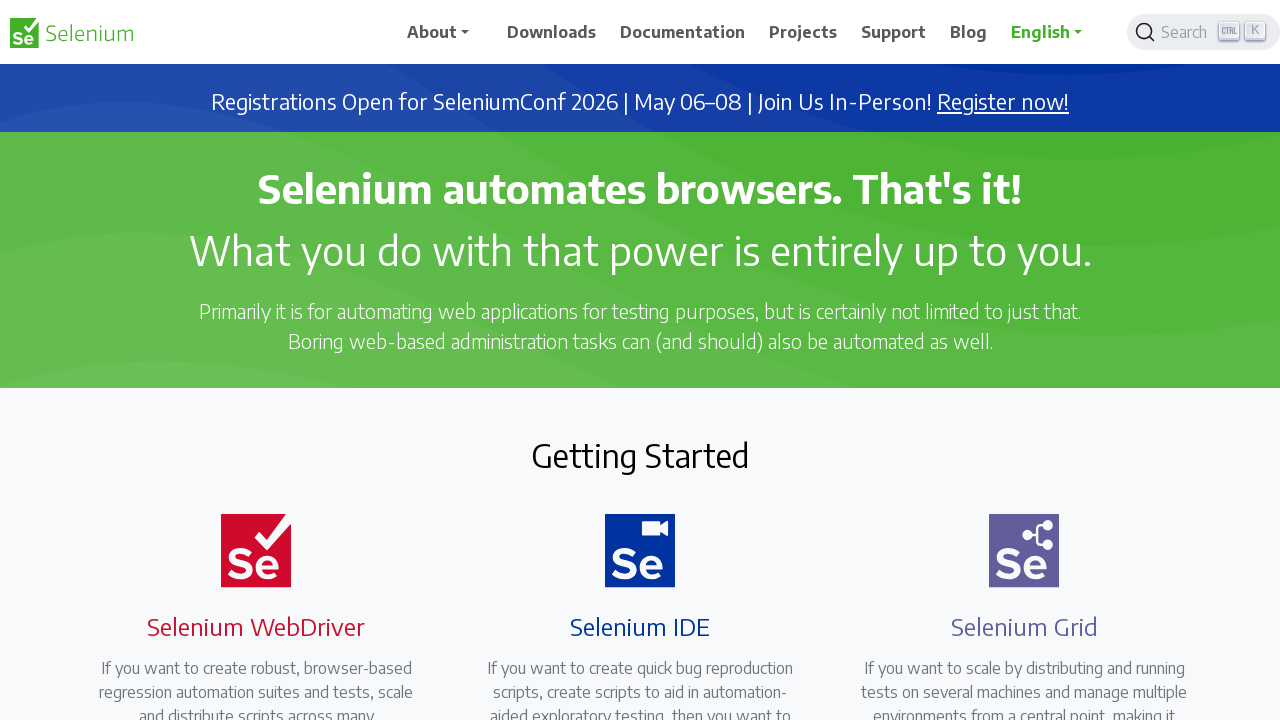

Initialized list to store opened pages
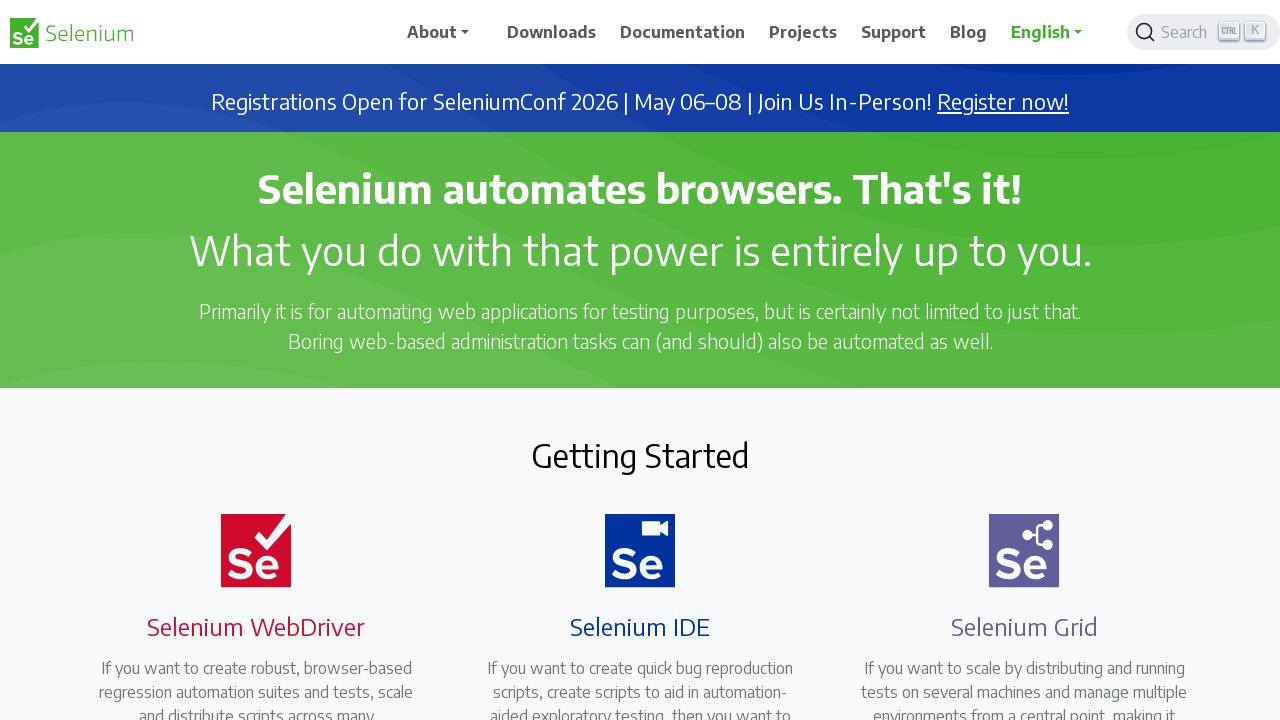

Retrieved href attribute from link: https://seleniumconf.com/register/?utm_medium=Referral&utm_source=selenium.dev&utm_campaign=register
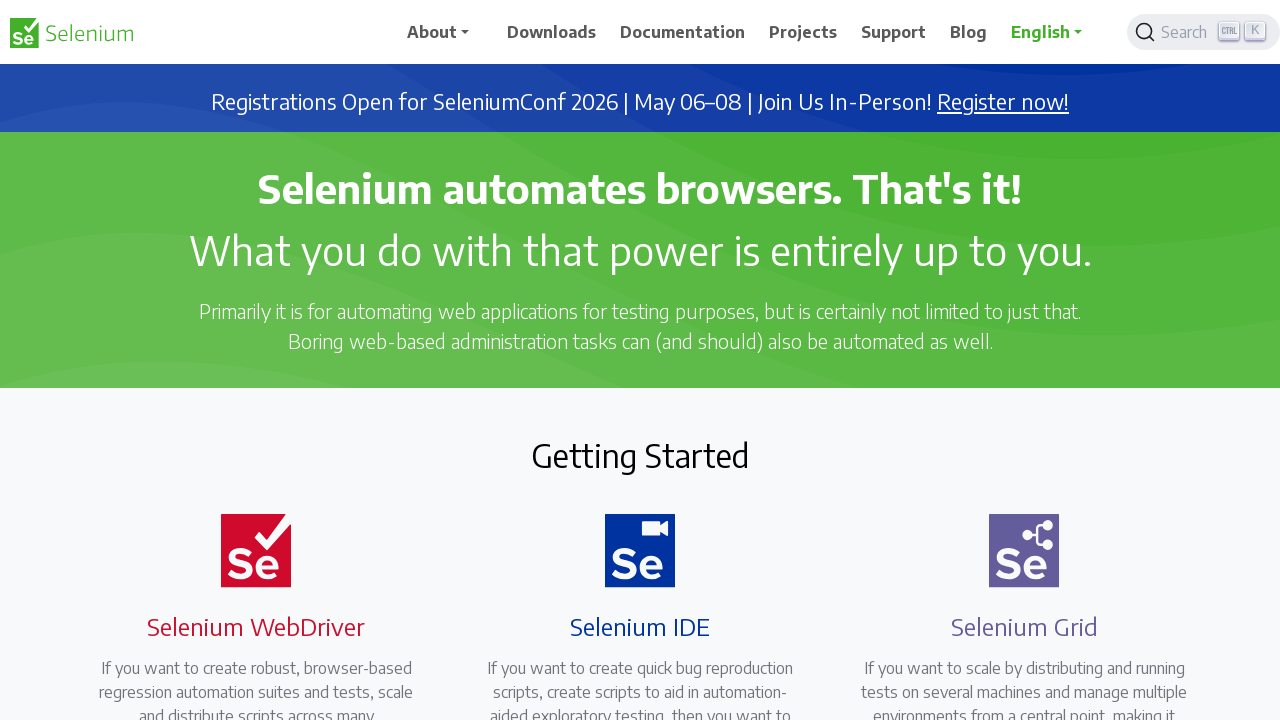

Clicked link opening in new tab: https://seleniumconf.com/register/?utm_medium=Referral&utm_source=selenium.dev&utm_campaign=register
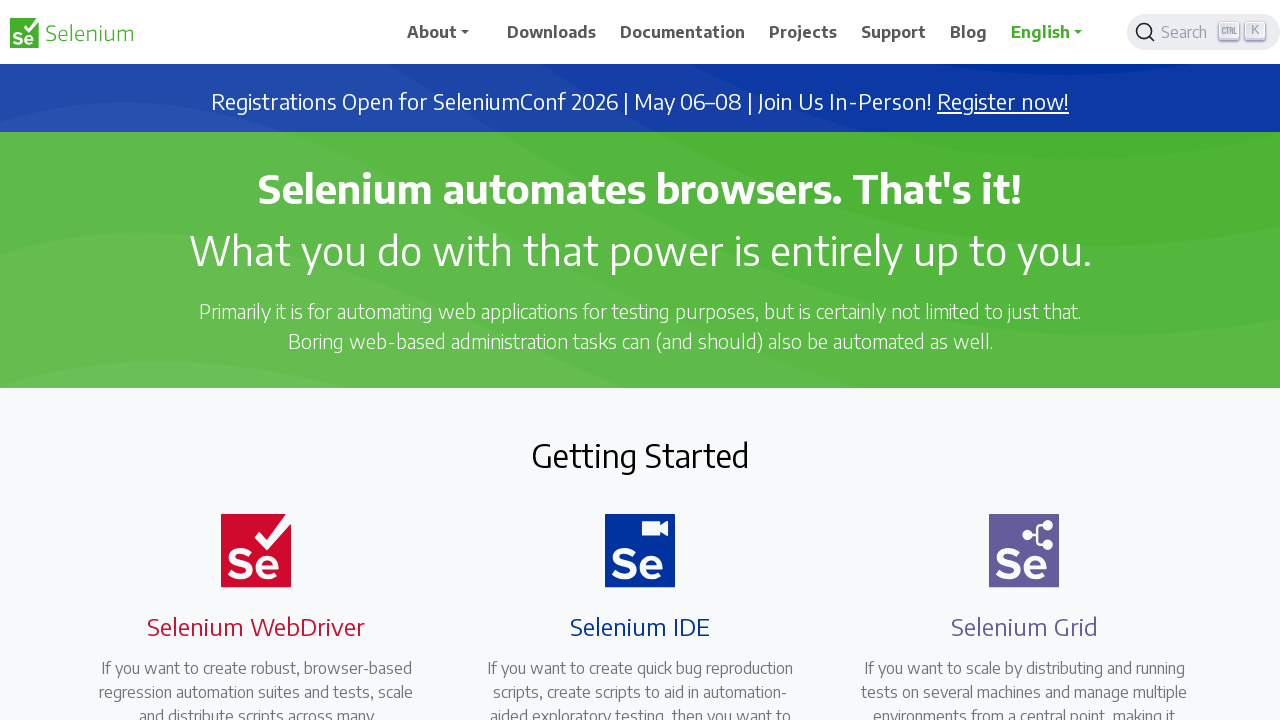

New page opened from link: https://seleniumconf.com/register/?utm_medium=Referral&utm_source=selenium.dev&utm_campaign=register
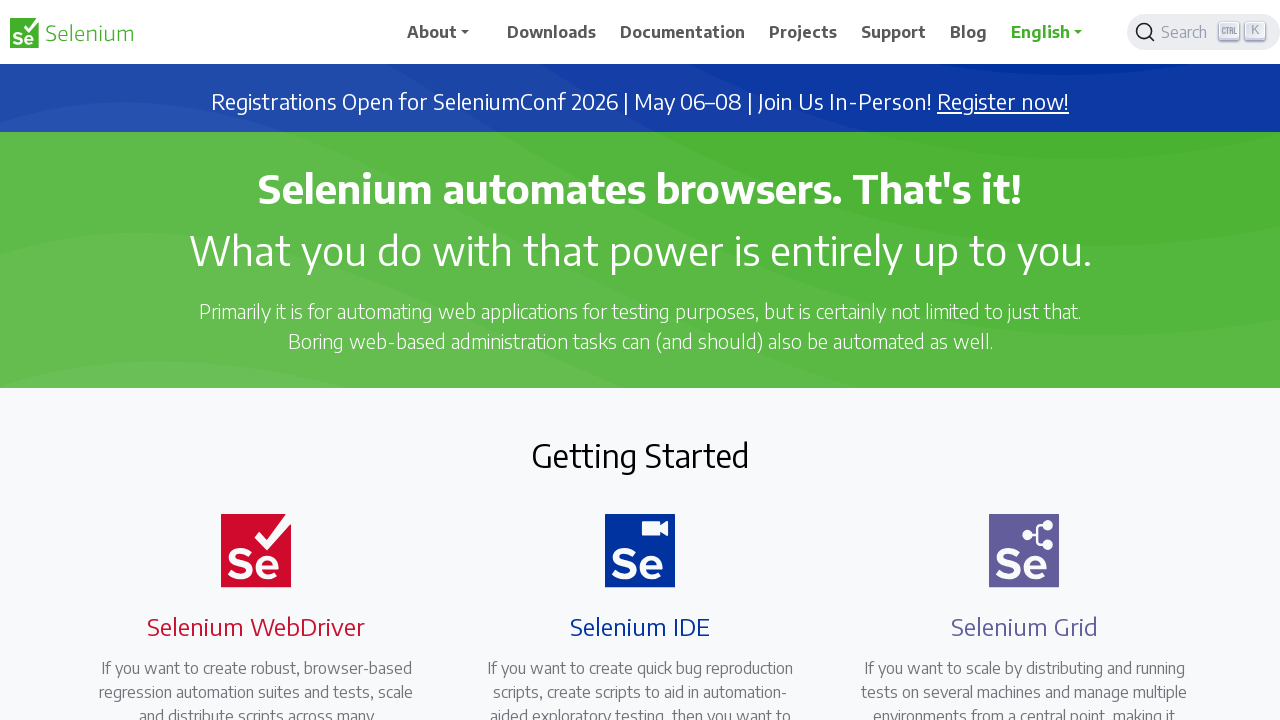

Added new page to opened_pages list
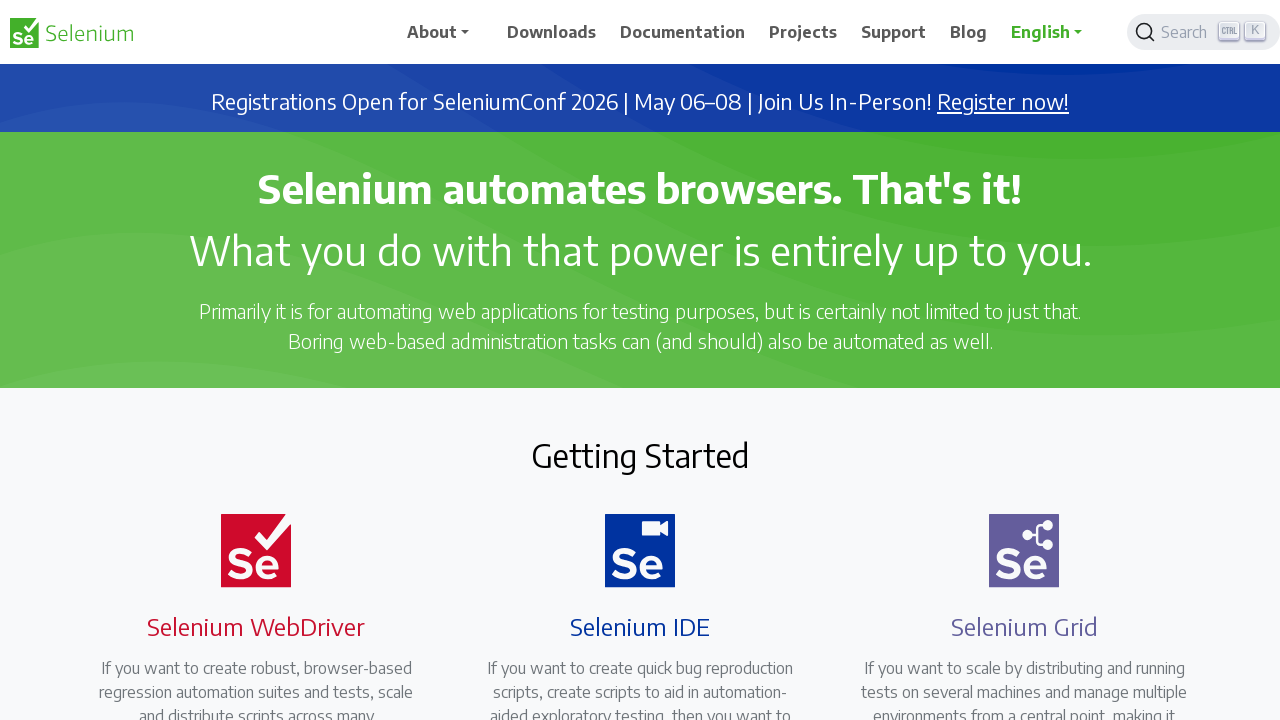

Retrieved href attribute from link: https://opencollective.com/selenium
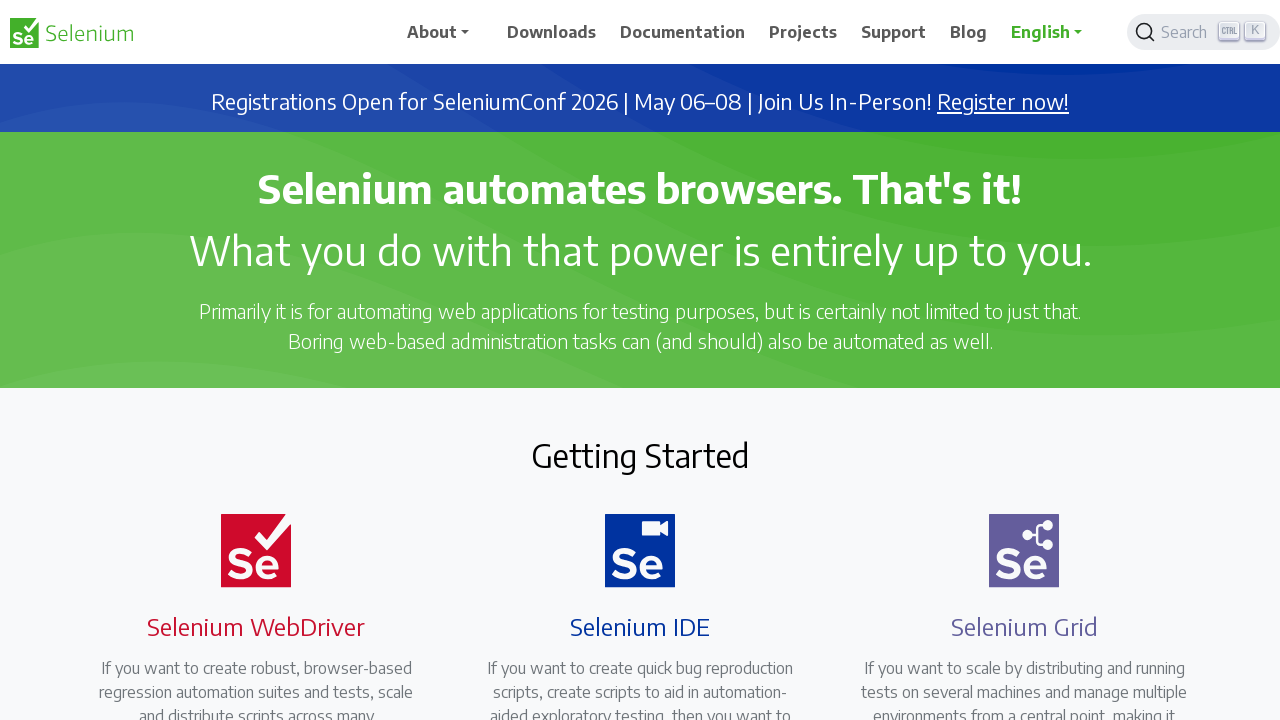

Clicked link opening in new tab: https://opencollective.com/selenium
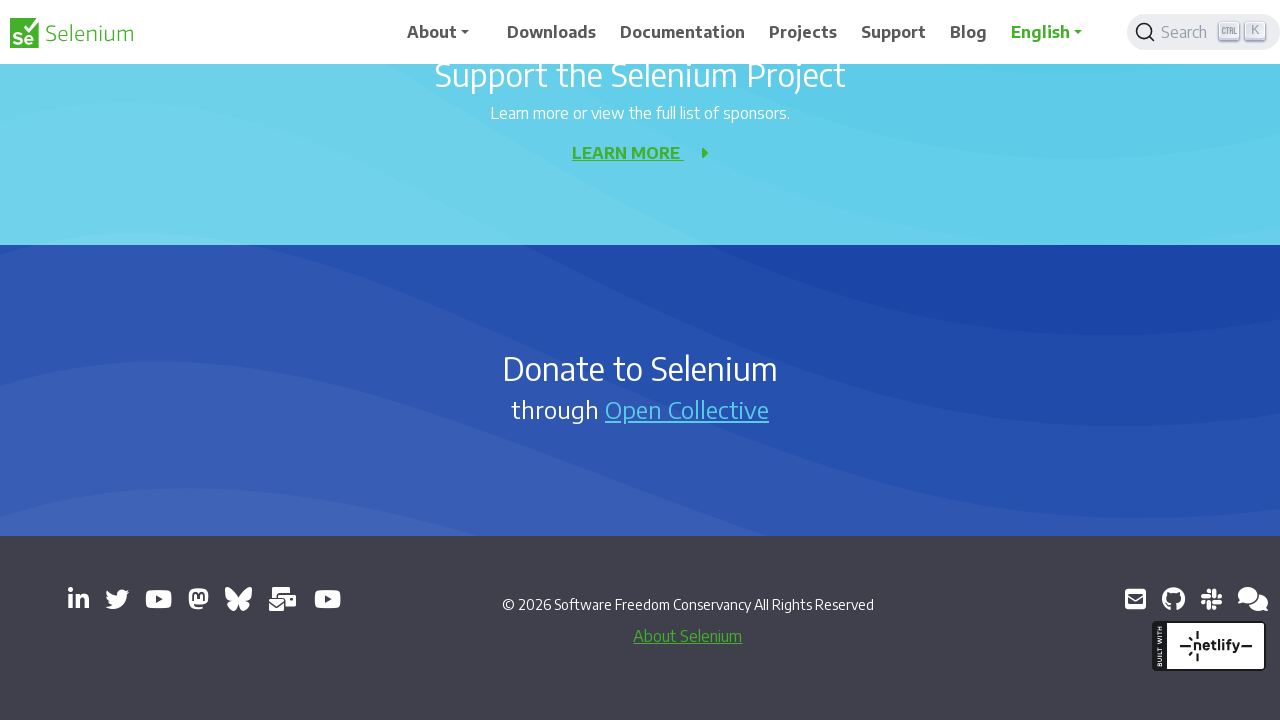

New page opened from link: https://opencollective.com/selenium
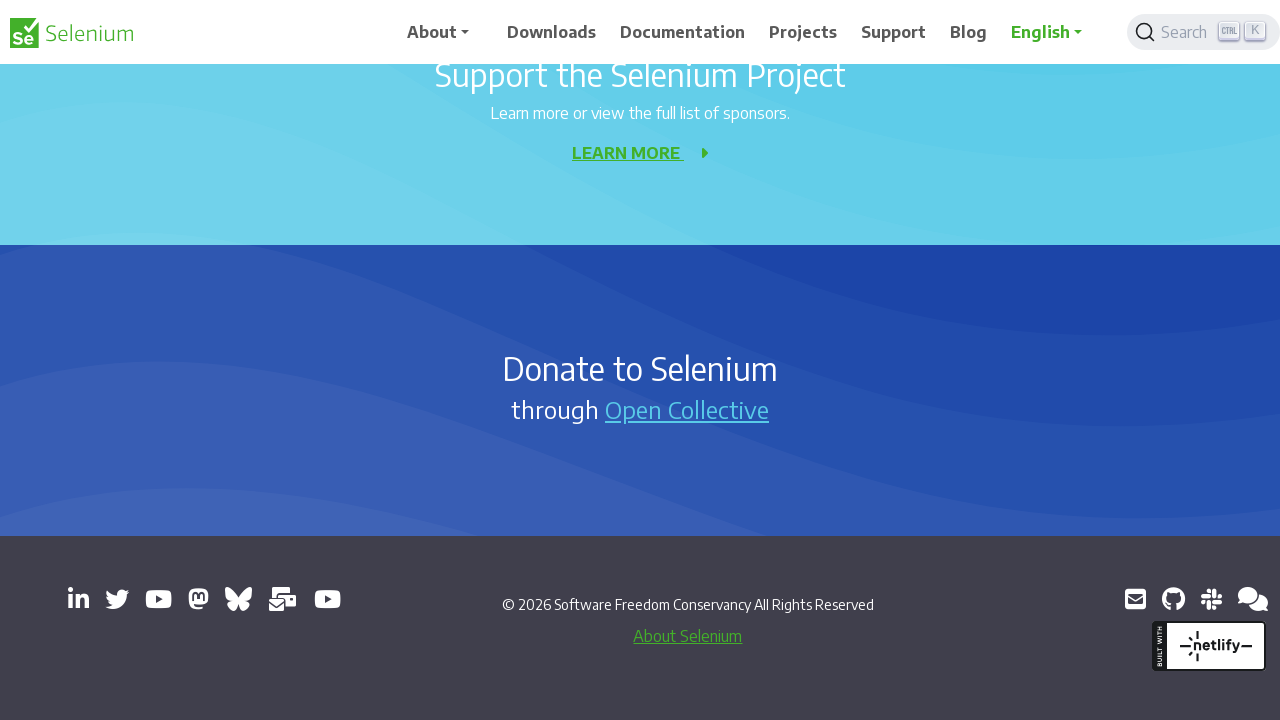

Added new page to opened_pages list
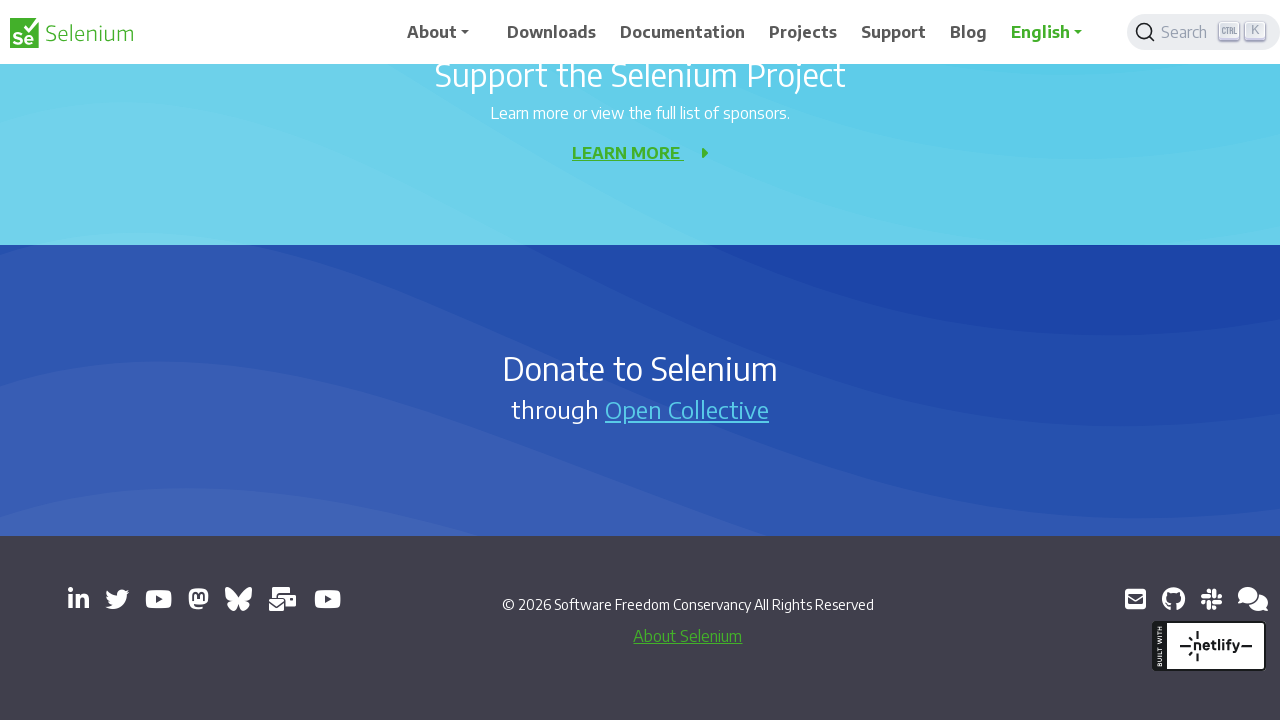

Retrieved href attribute from link: https://www.linkedin.com/company/4826427/
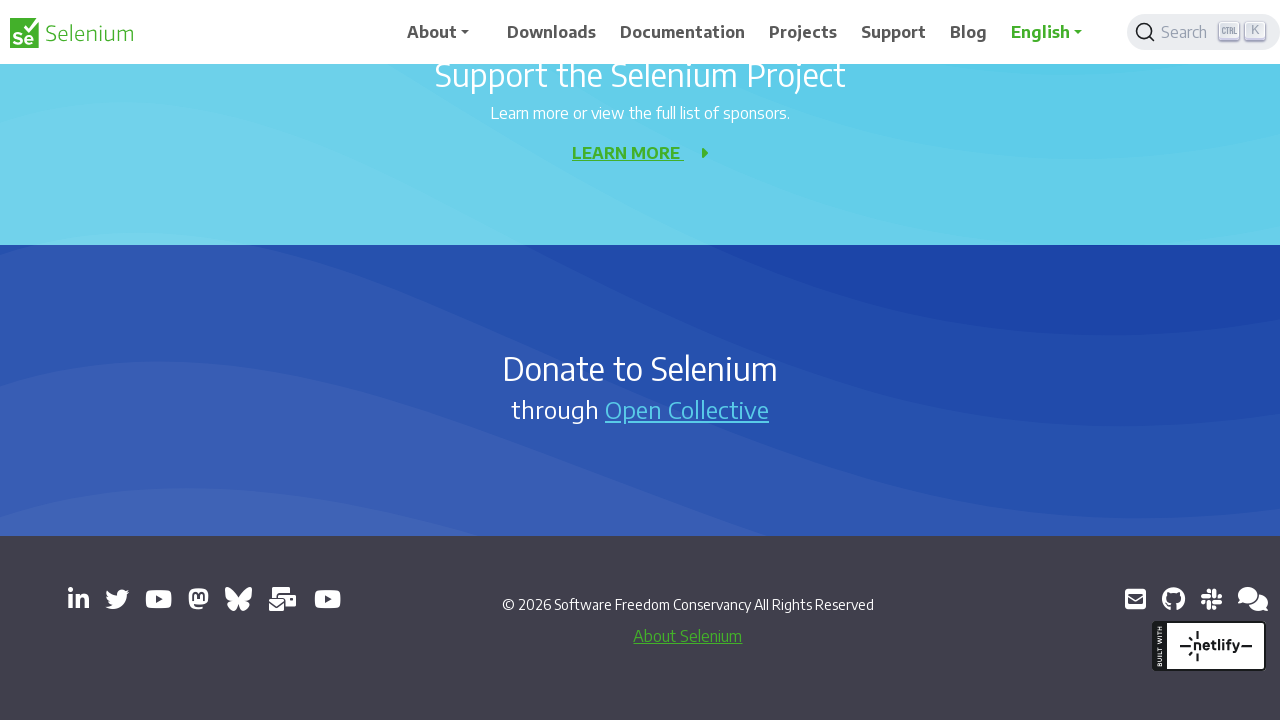

Clicked link opening in new tab: https://www.linkedin.com/company/4826427/
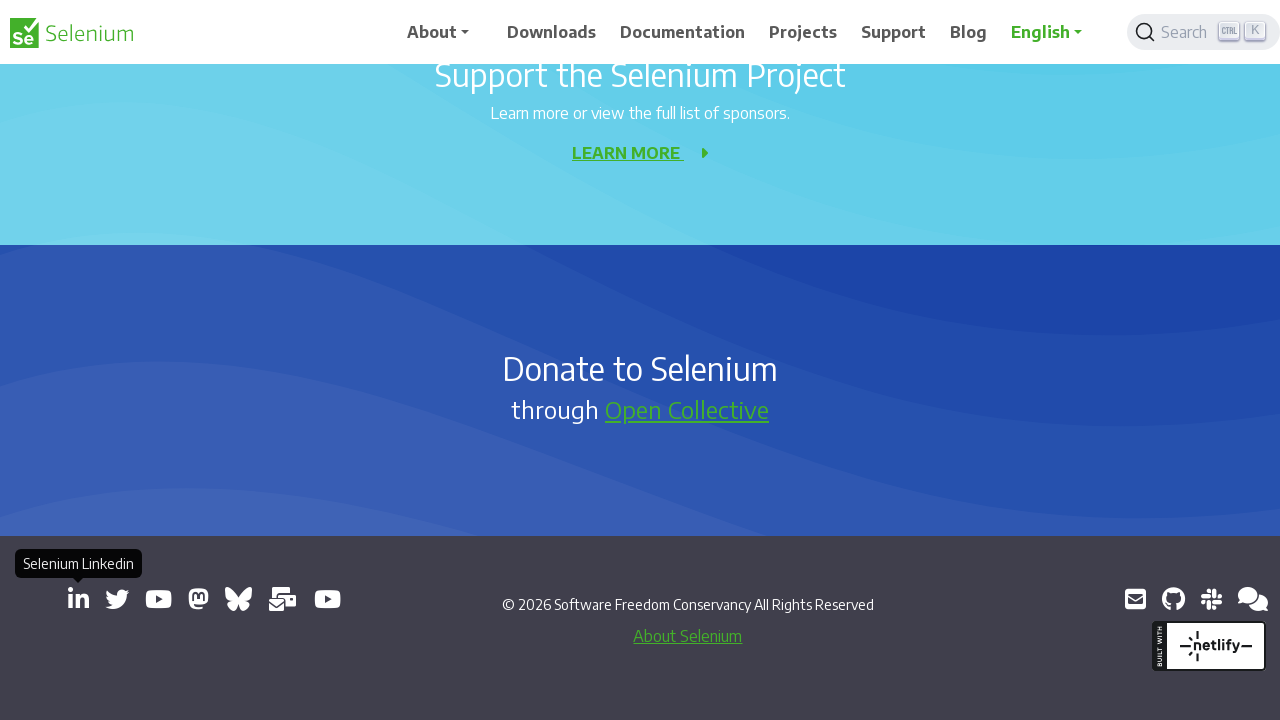

New page opened from link: https://www.linkedin.com/company/4826427/
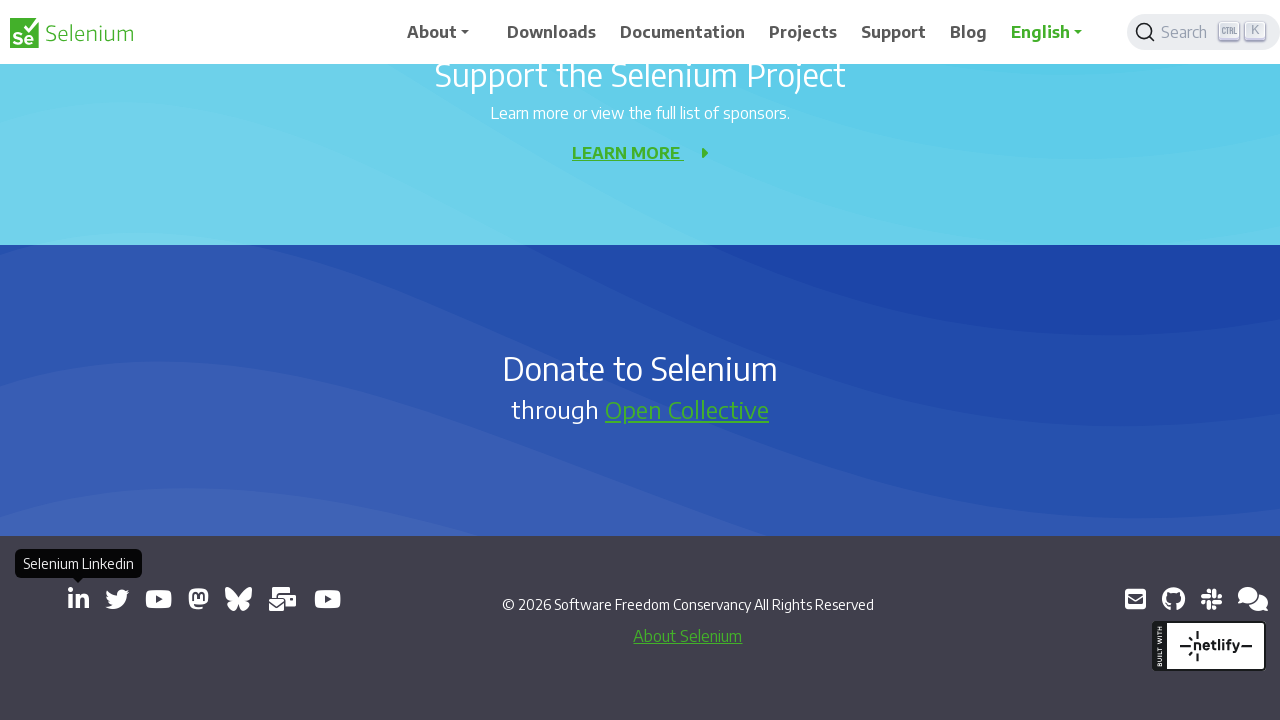

Added new page to opened_pages list
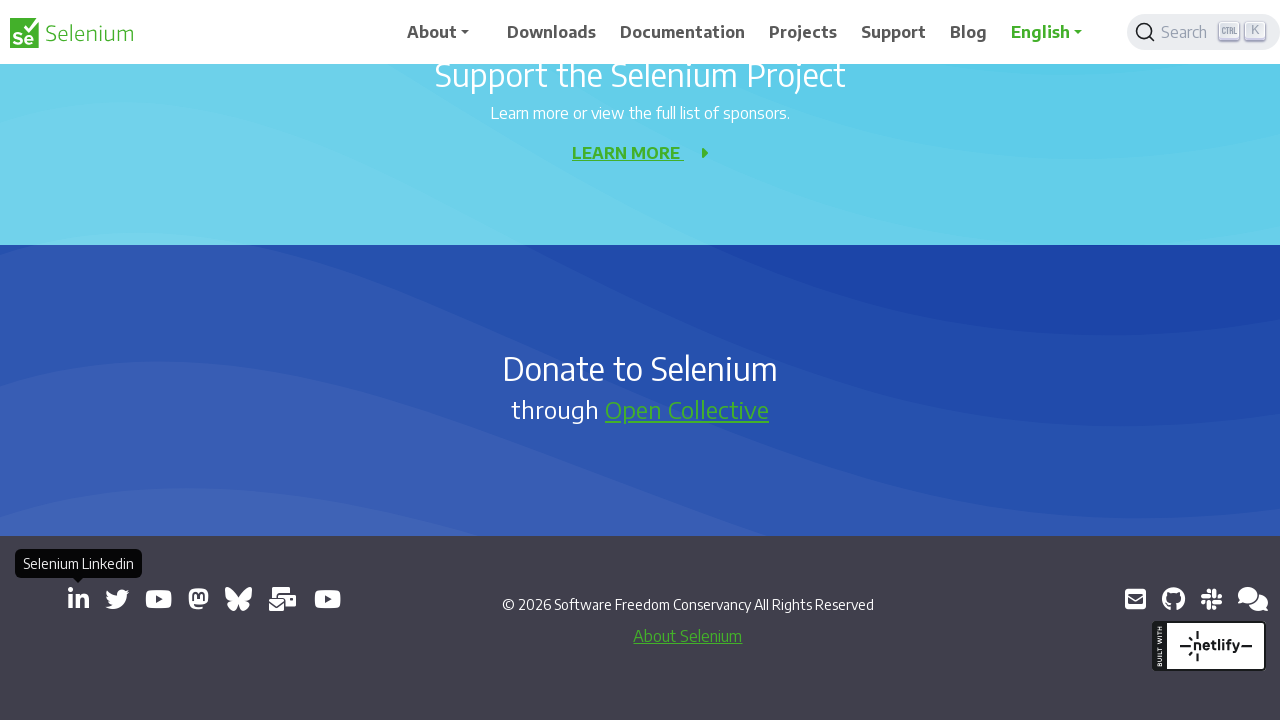

Retrieved href attribute from link: https://x.com/SeleniumHQ
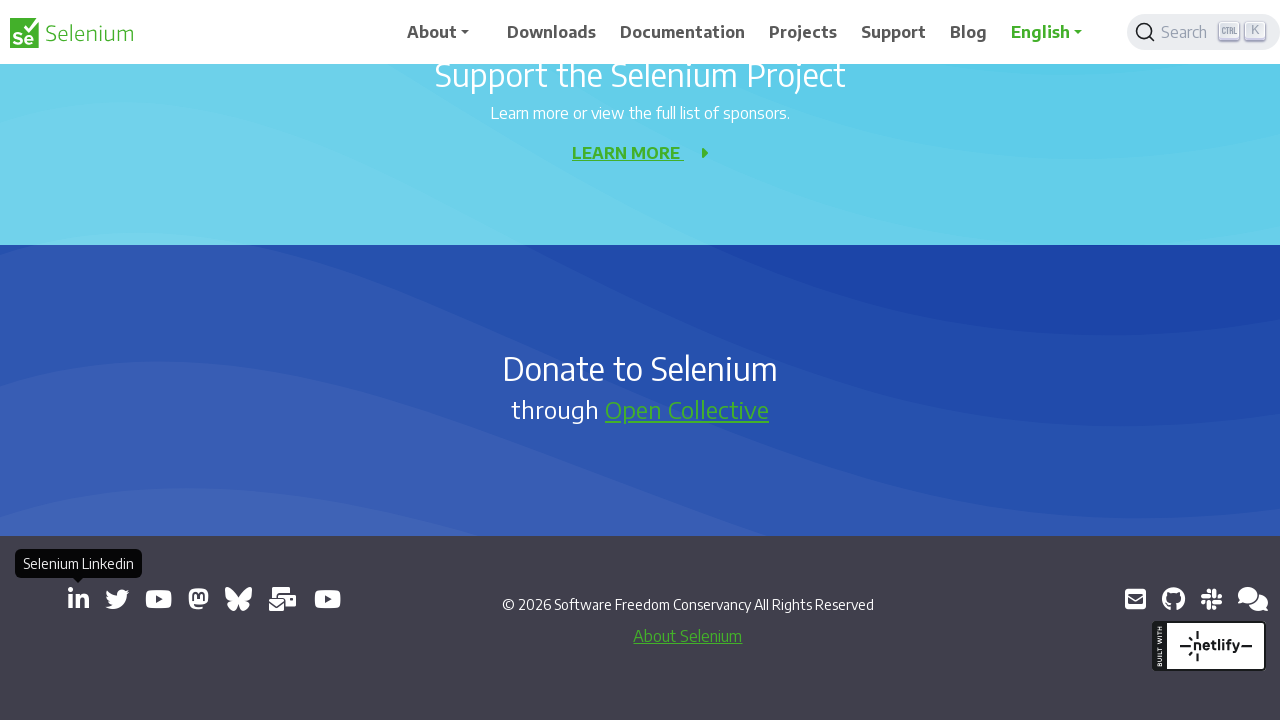

Clicked link opening in new tab: https://x.com/SeleniumHQ
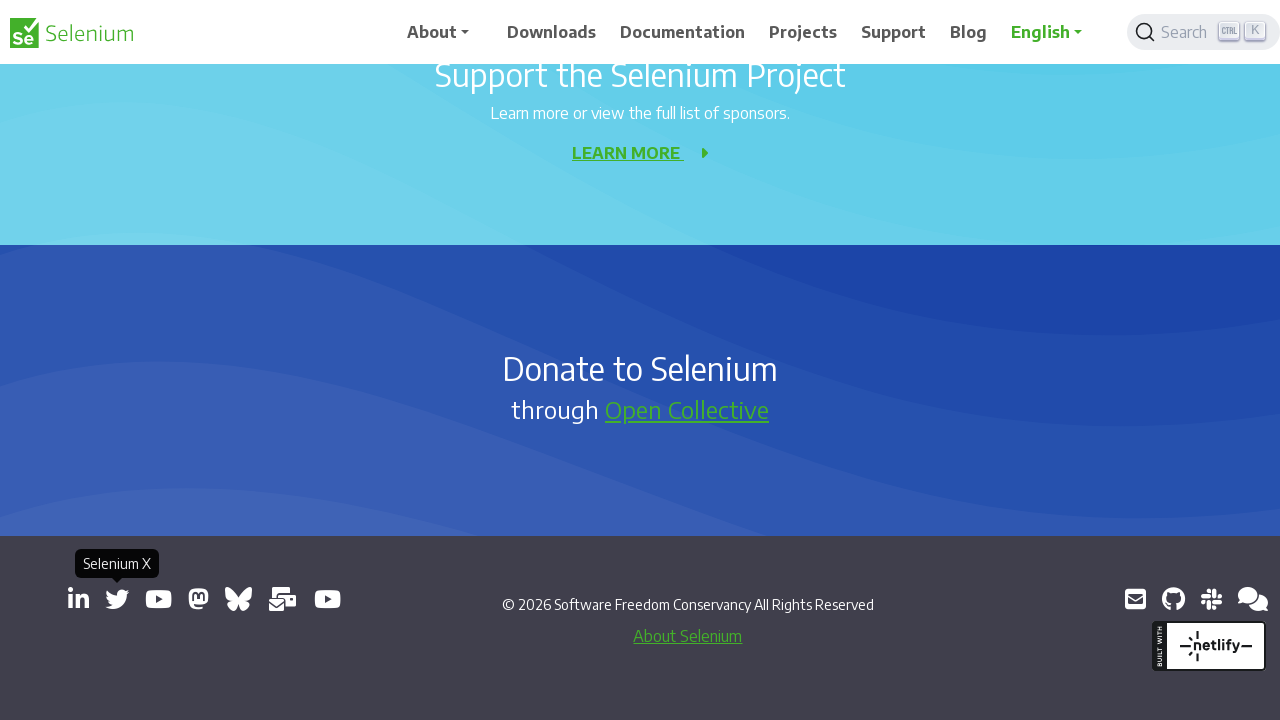

New page opened from link: https://x.com/SeleniumHQ
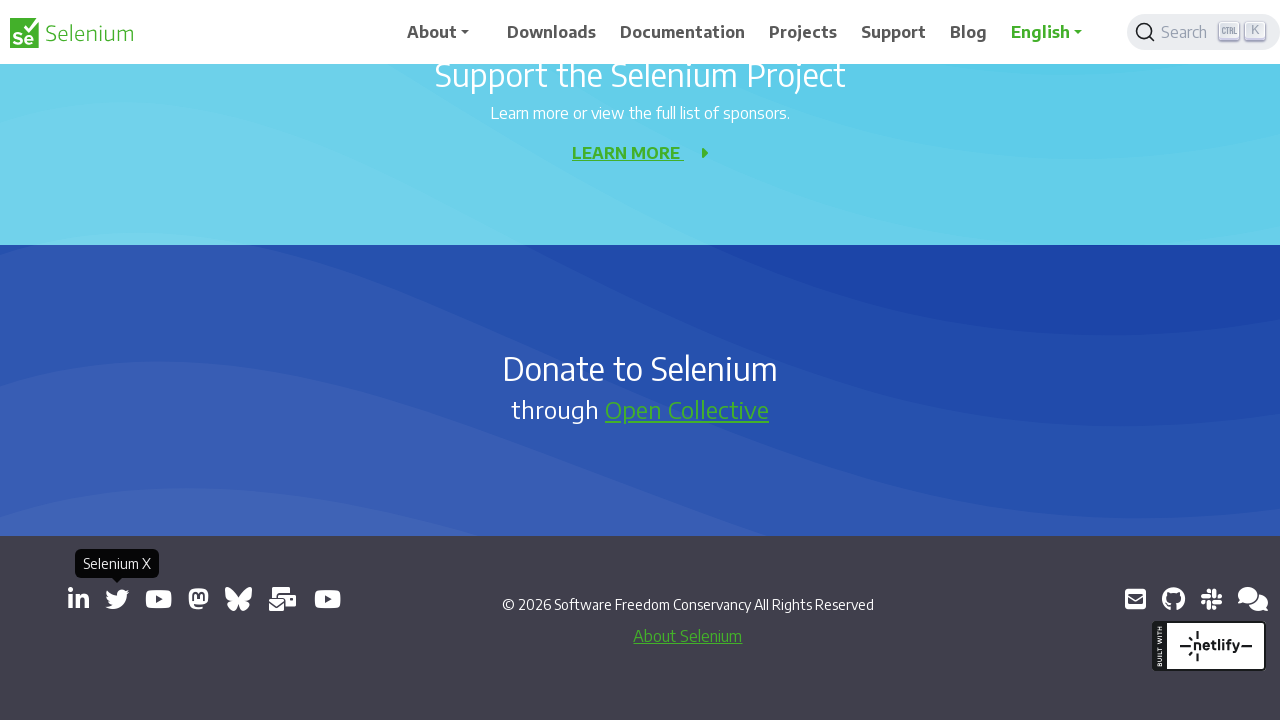

Added new page to opened_pages list
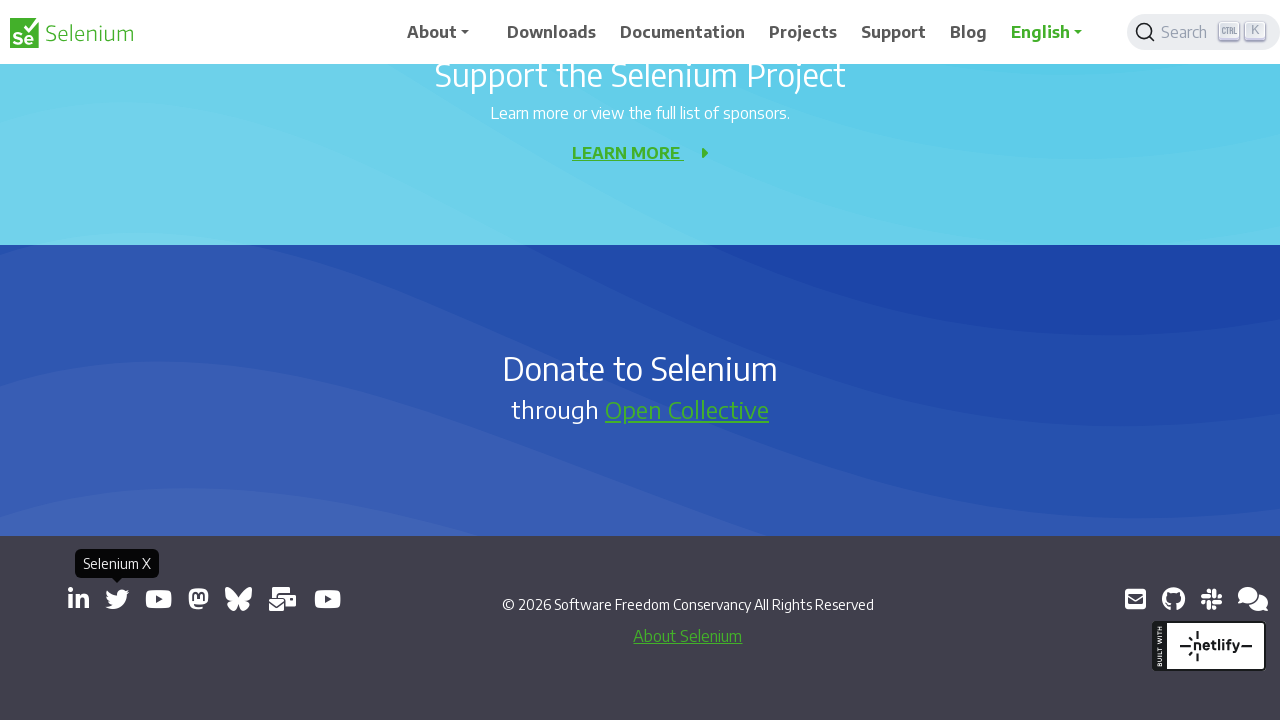

Retrieved href attribute from link: https://www.youtube.com/@SeleniumHQProject/
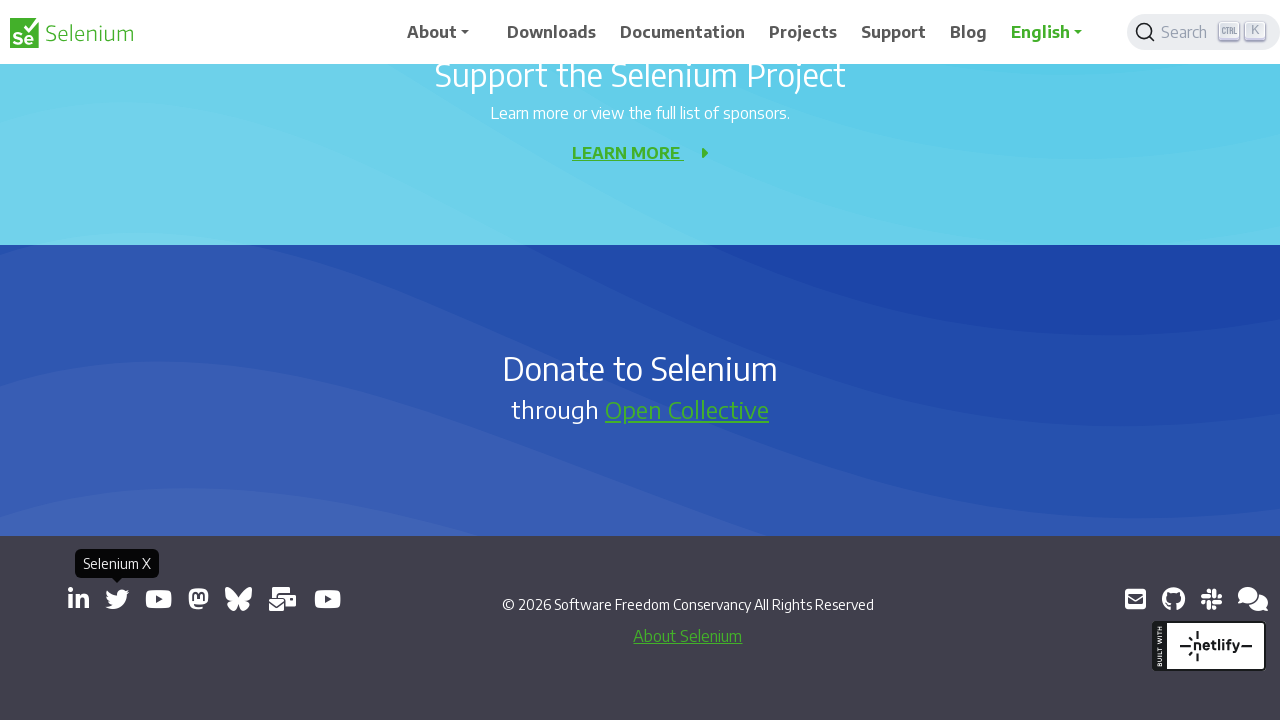

Clicked link opening in new tab: https://www.youtube.com/@SeleniumHQProject/
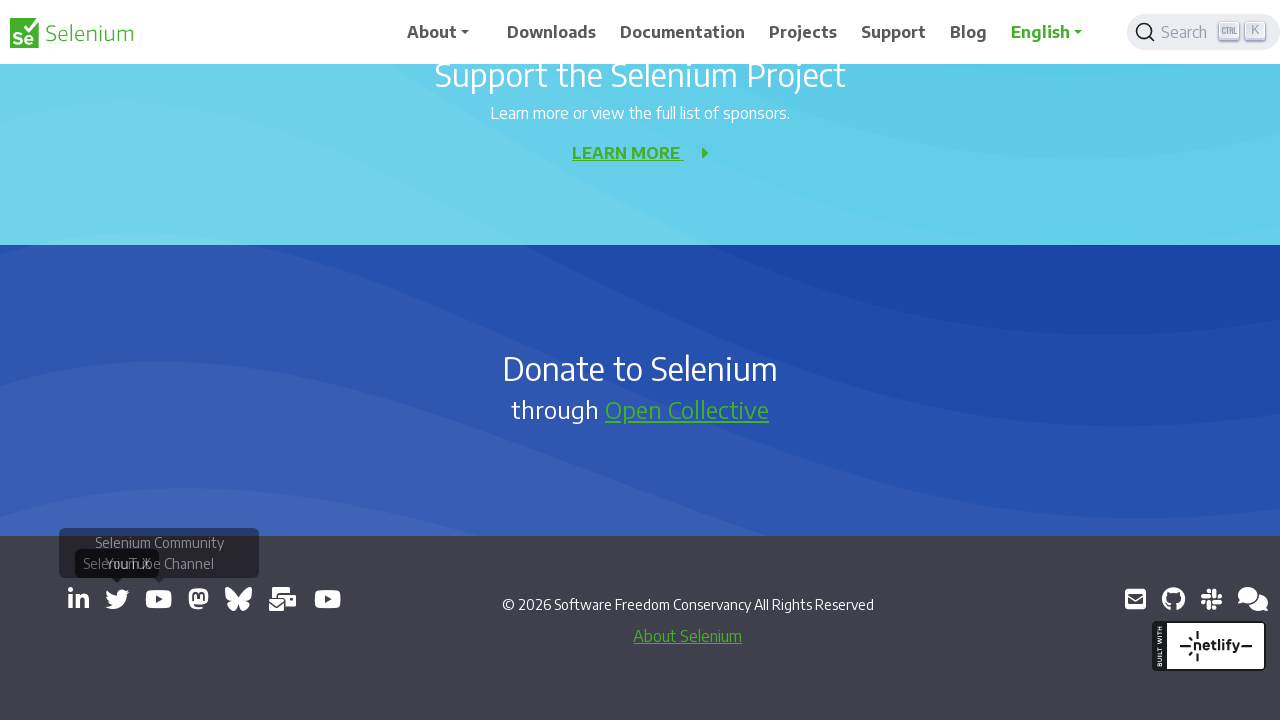

New page opened from link: https://www.youtube.com/@SeleniumHQProject/
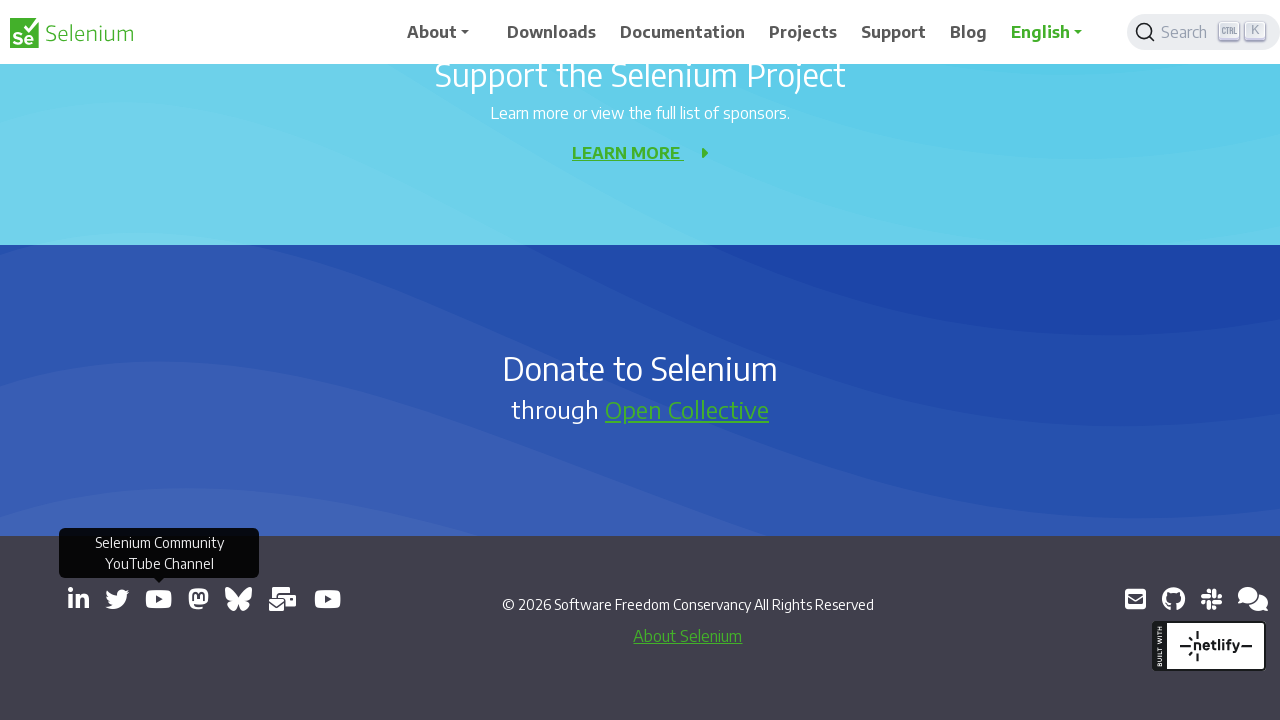

Added new page to opened_pages list
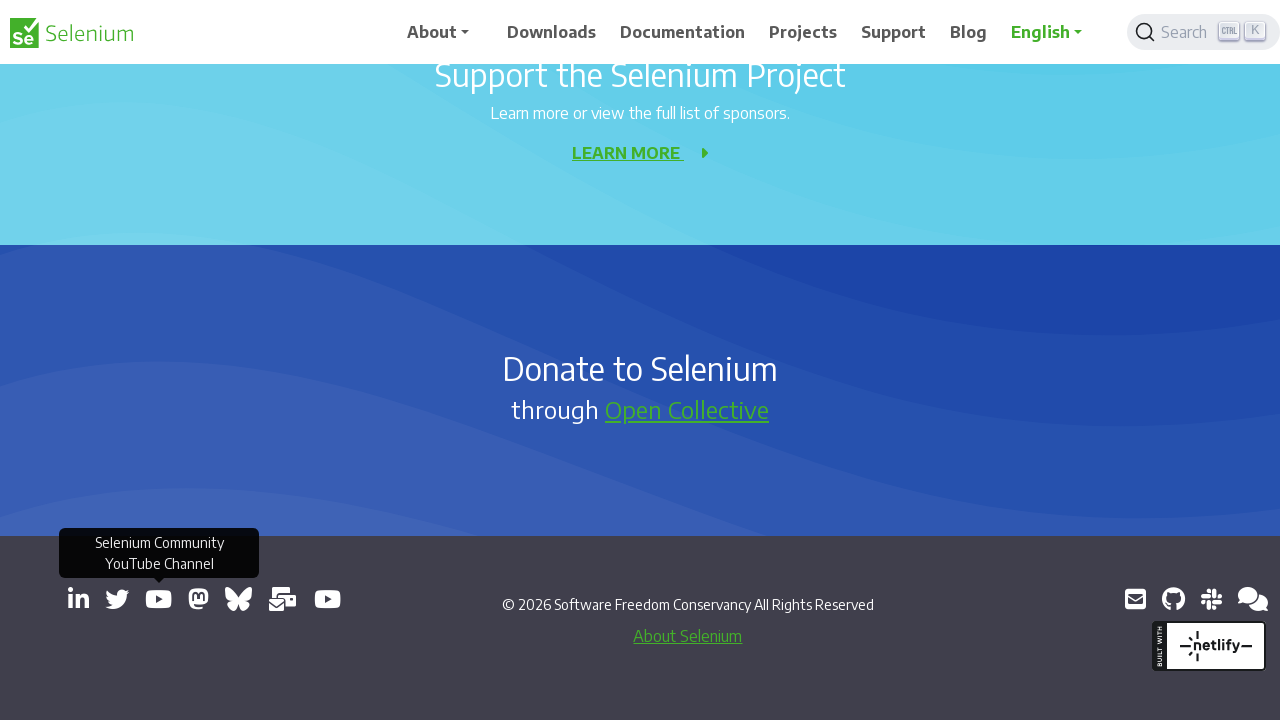

Retrieved href attribute from link: https://mastodon.social/@seleniumHQ@fosstodon.org
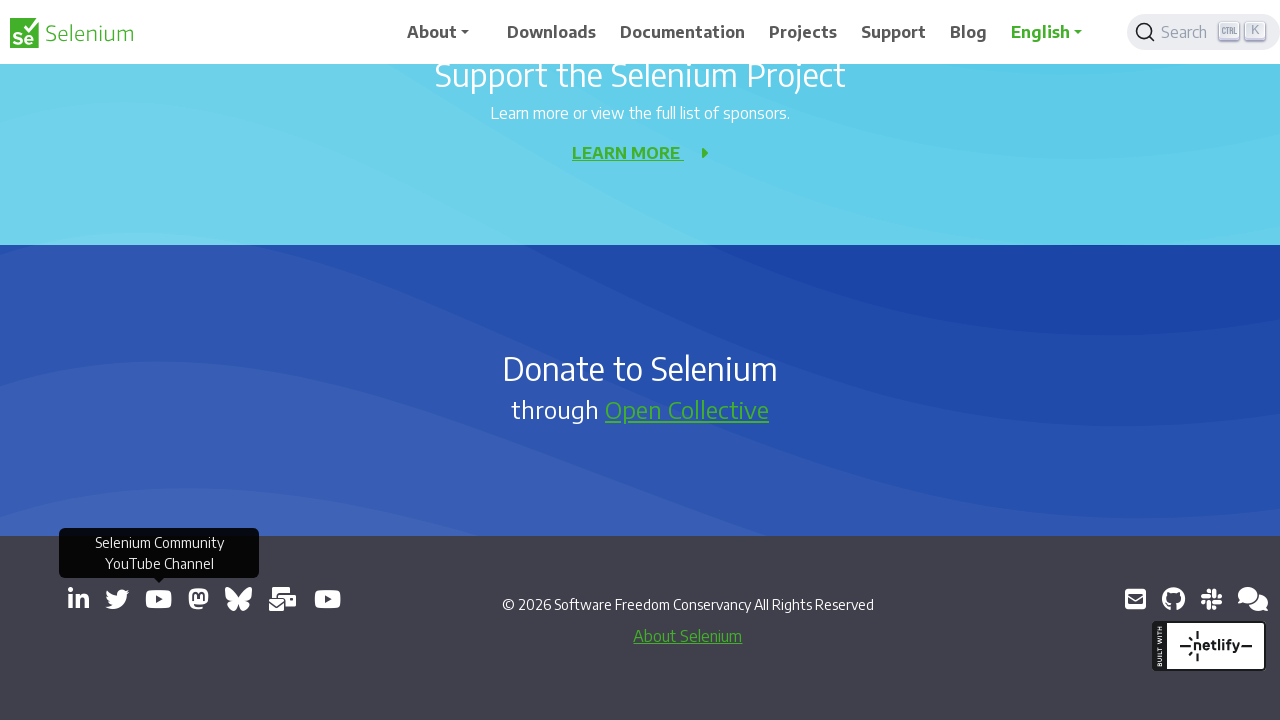

Clicked link opening in new tab: https://mastodon.social/@seleniumHQ@fosstodon.org
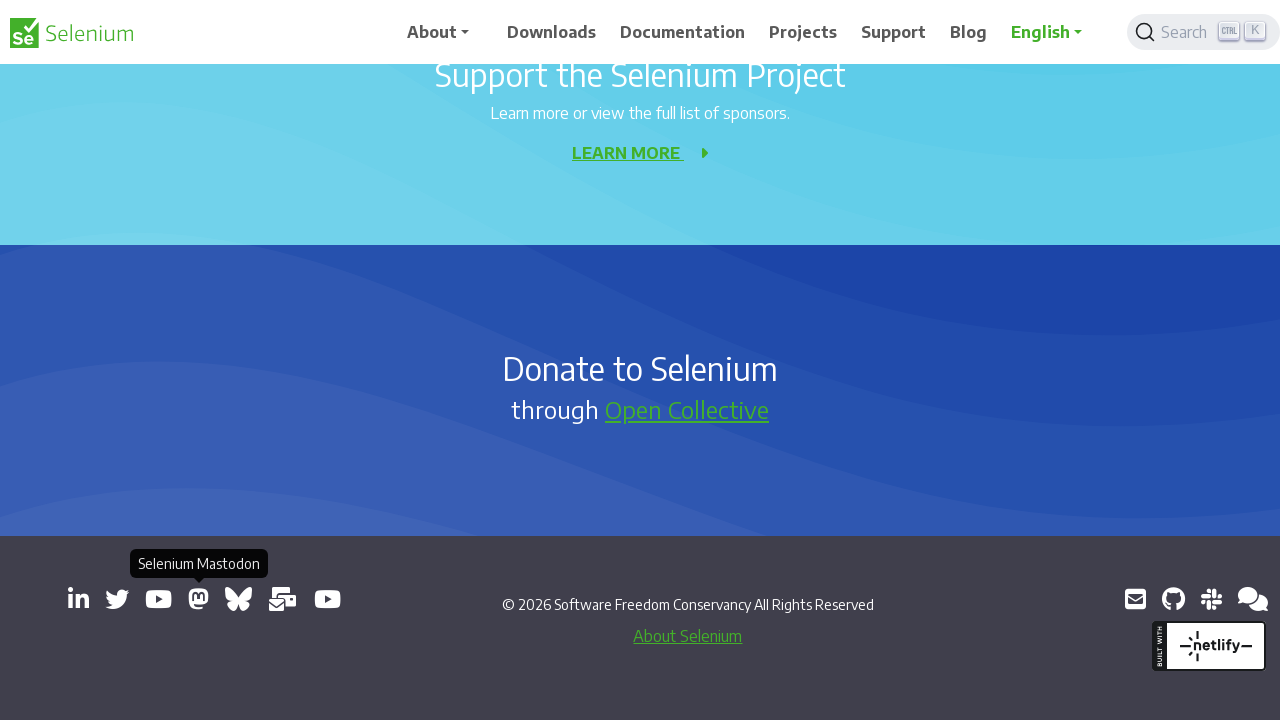

New page opened from link: https://mastodon.social/@seleniumHQ@fosstodon.org
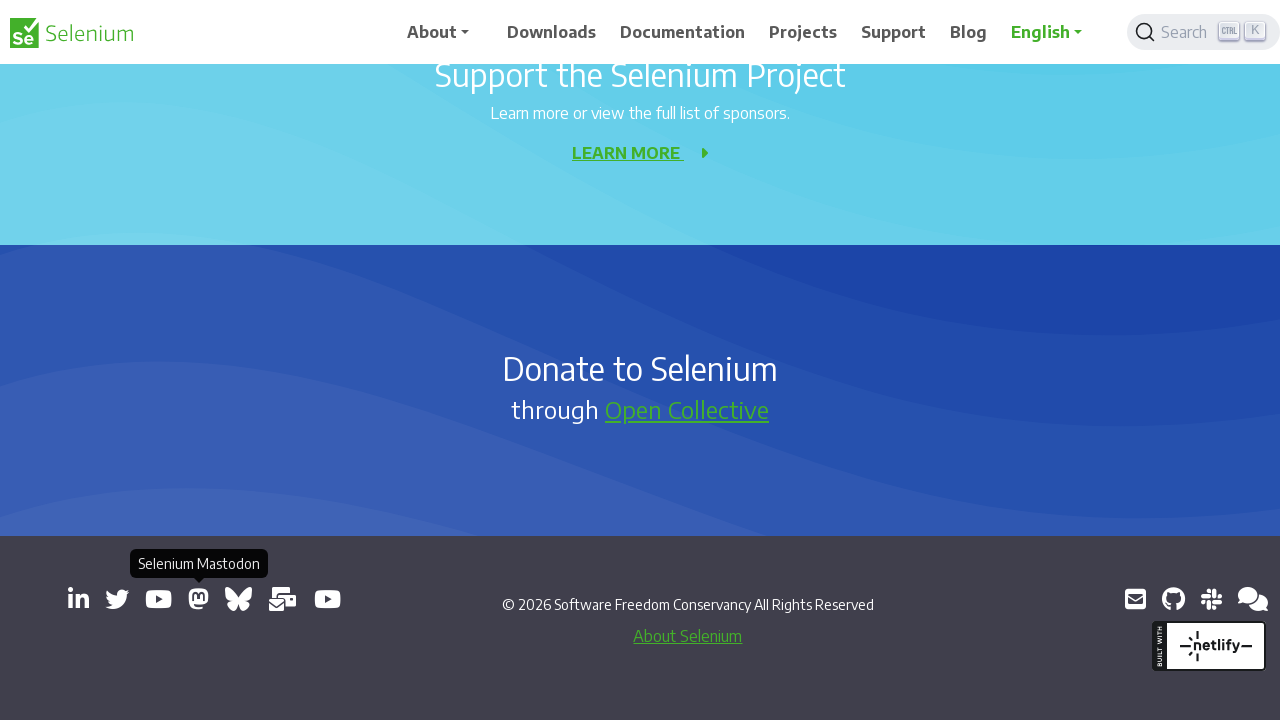

Added new page to opened_pages list
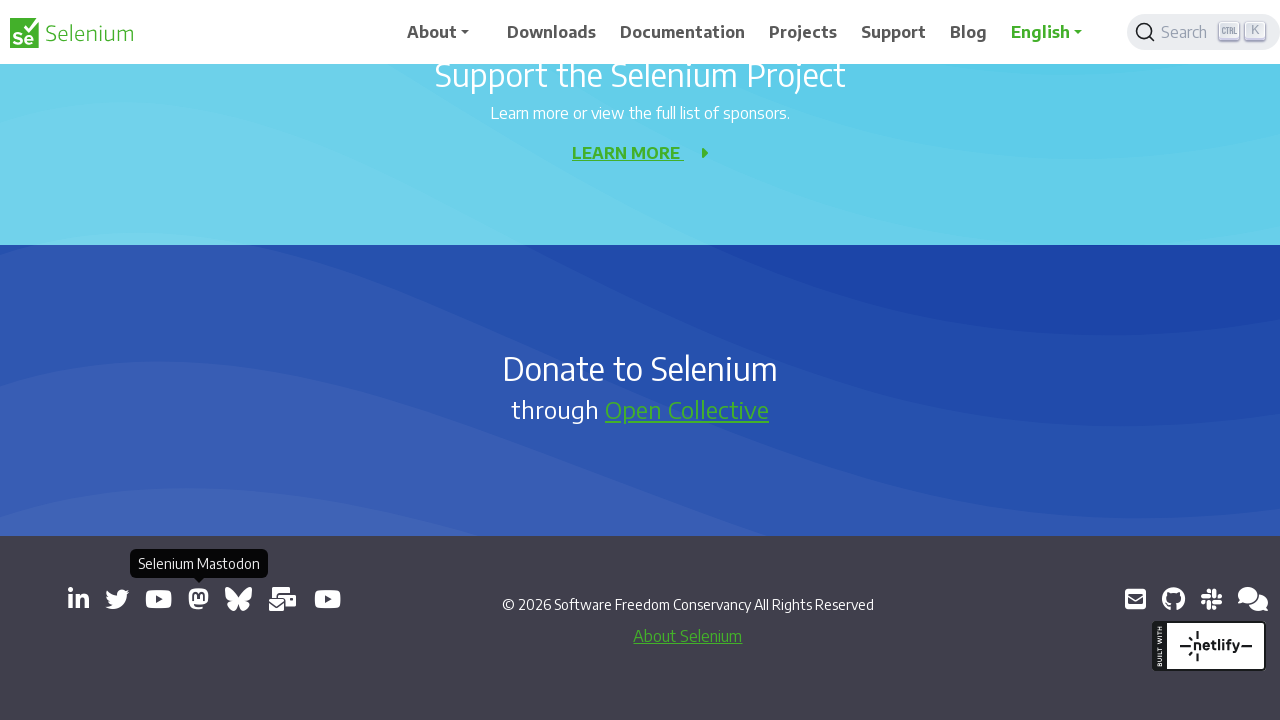

Retrieved href attribute from link: https://bsky.app/profile/seleniumconf.bsky.social
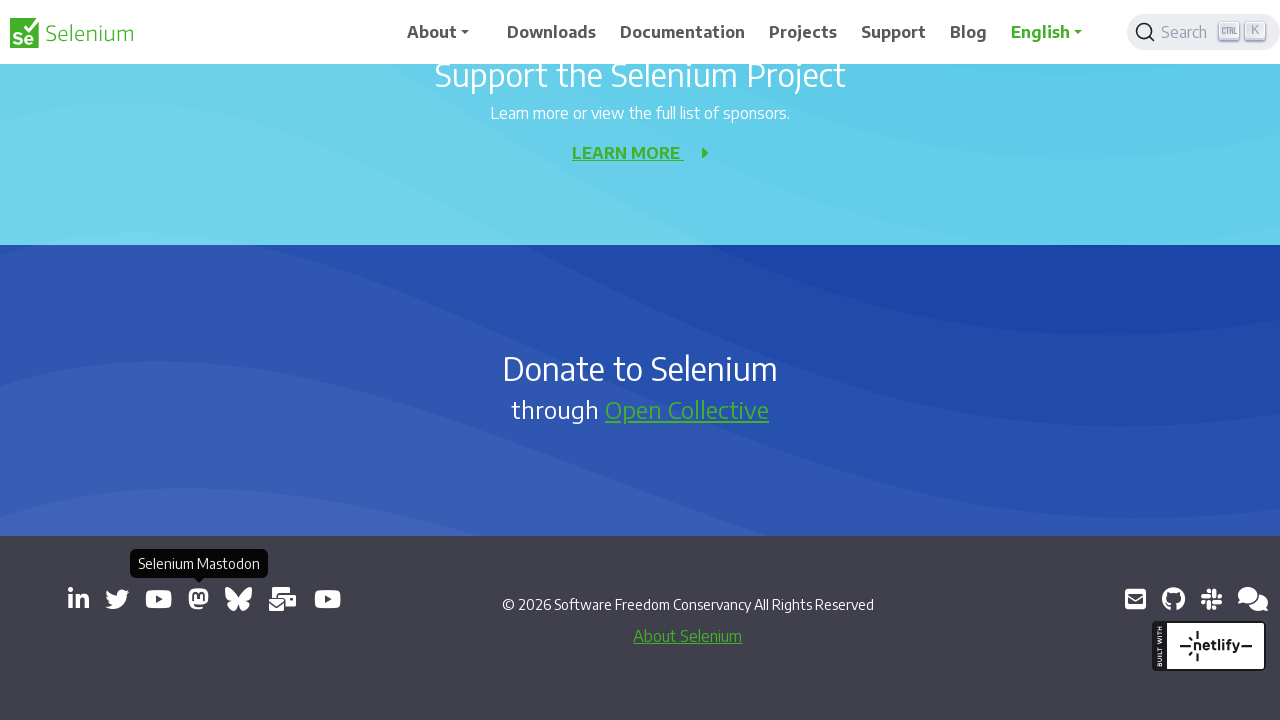

Clicked link opening in new tab: https://bsky.app/profile/seleniumconf.bsky.social
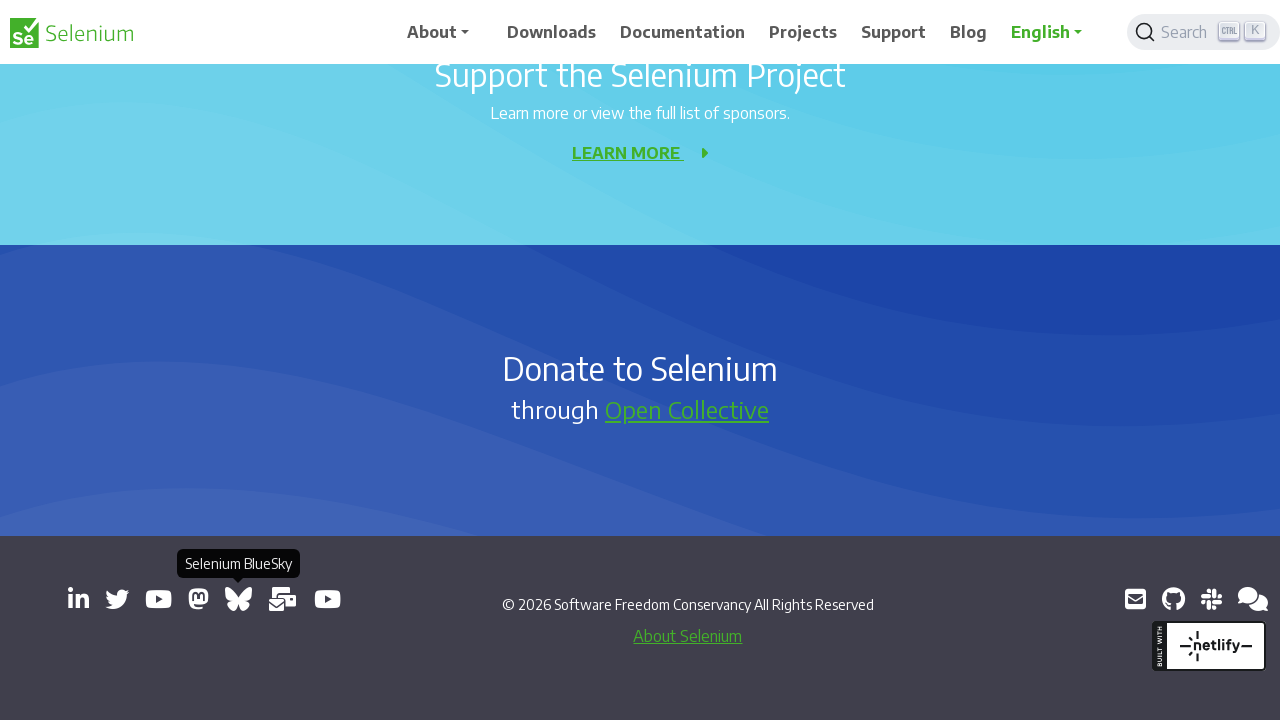

New page opened from link: https://bsky.app/profile/seleniumconf.bsky.social
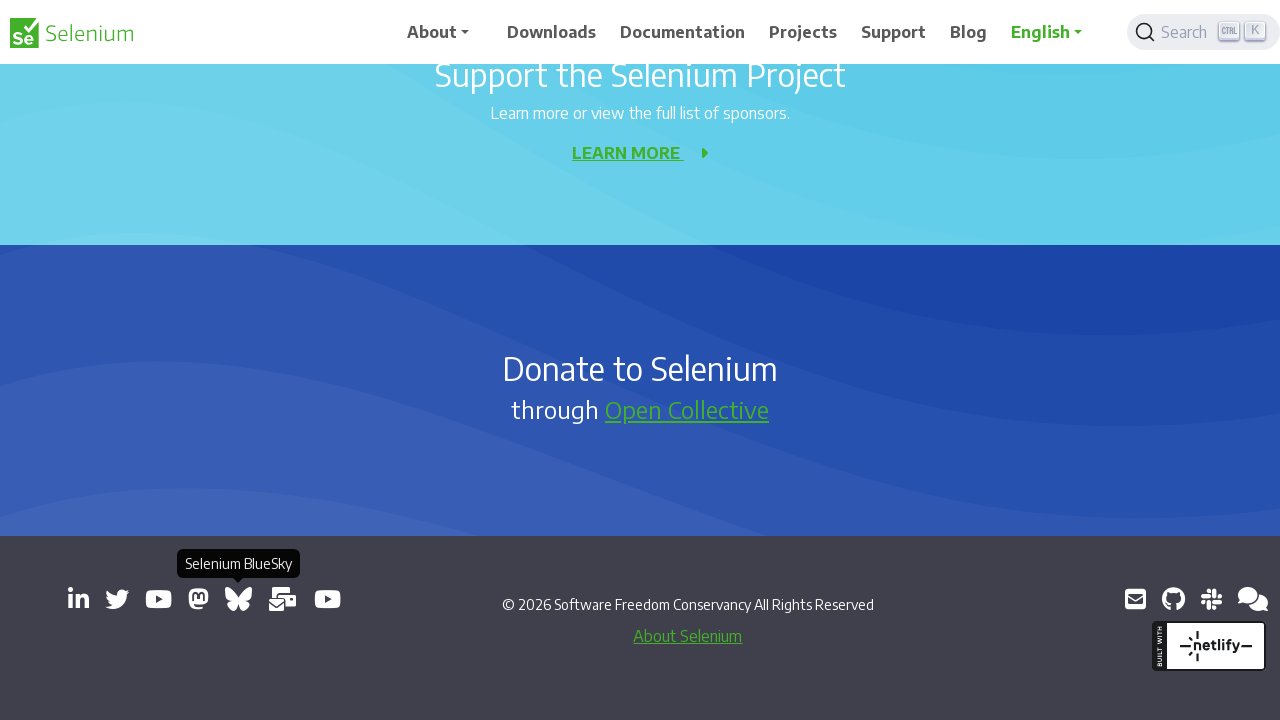

Added new page to opened_pages list
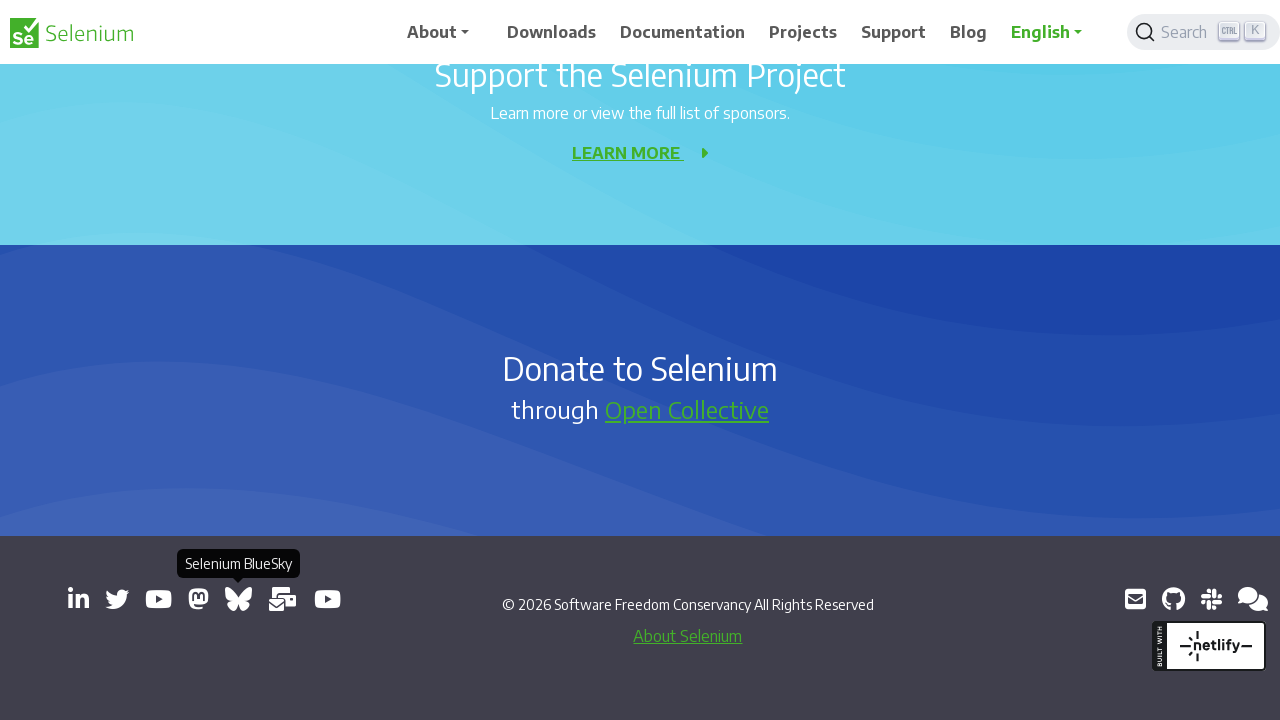

Retrieved href attribute from link: https://groups.google.com/group/selenium-users
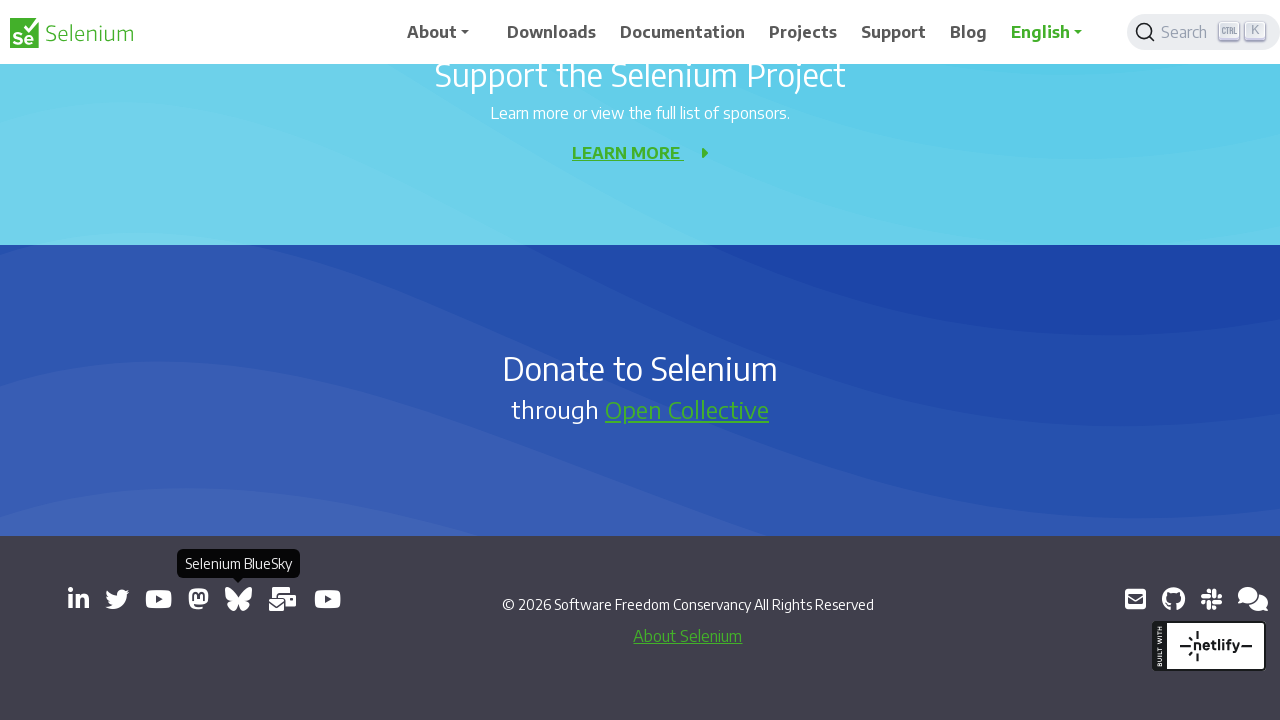

Clicked link opening in new tab: https://groups.google.com/group/selenium-users
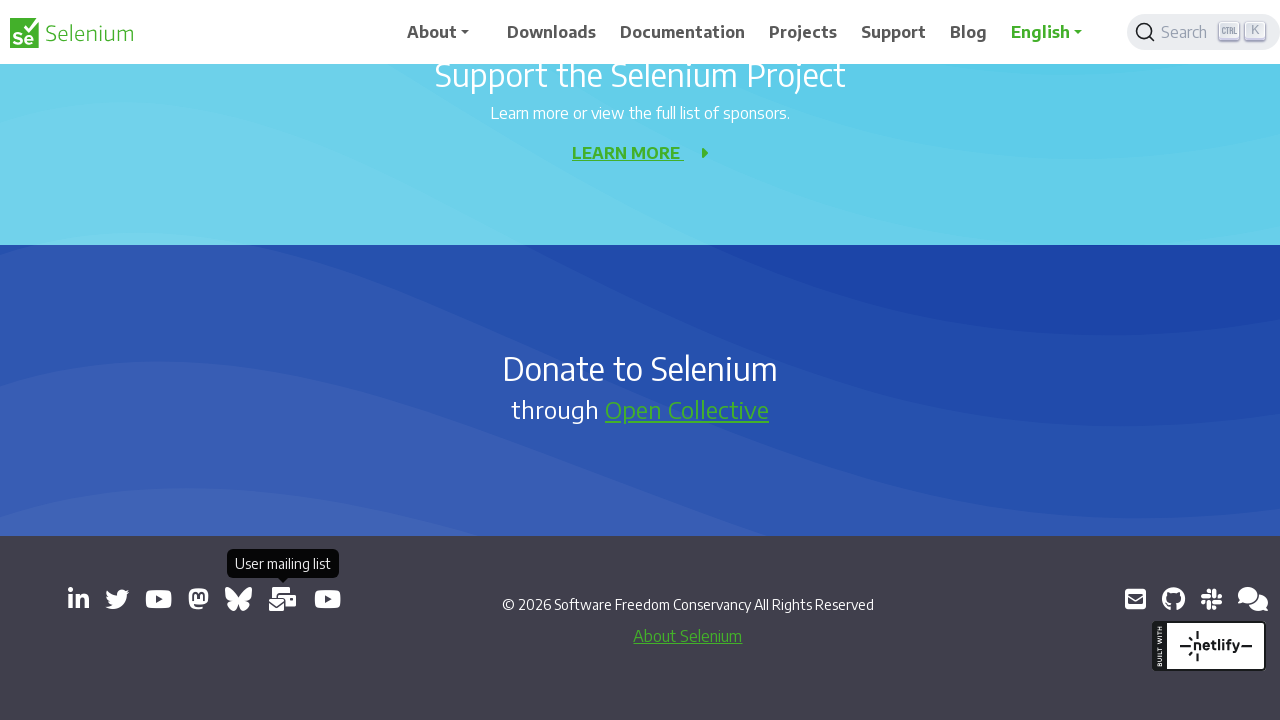

New page opened from link: https://groups.google.com/group/selenium-users
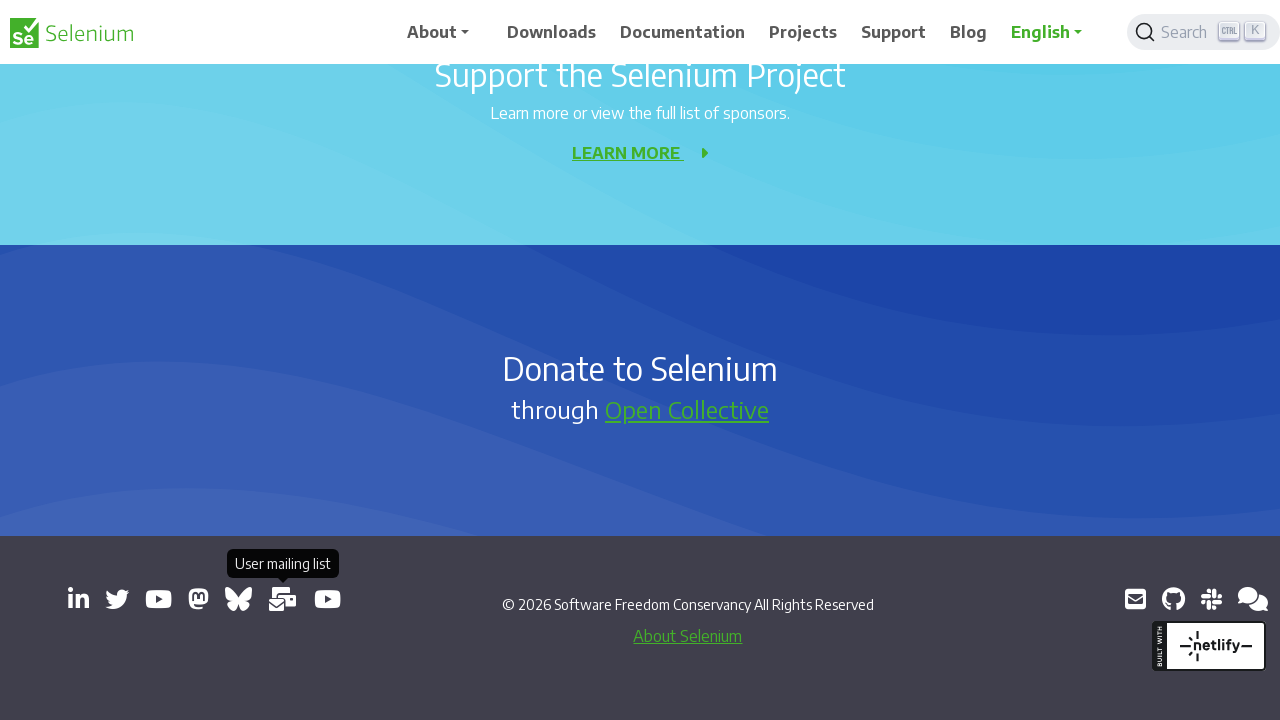

Added new page to opened_pages list
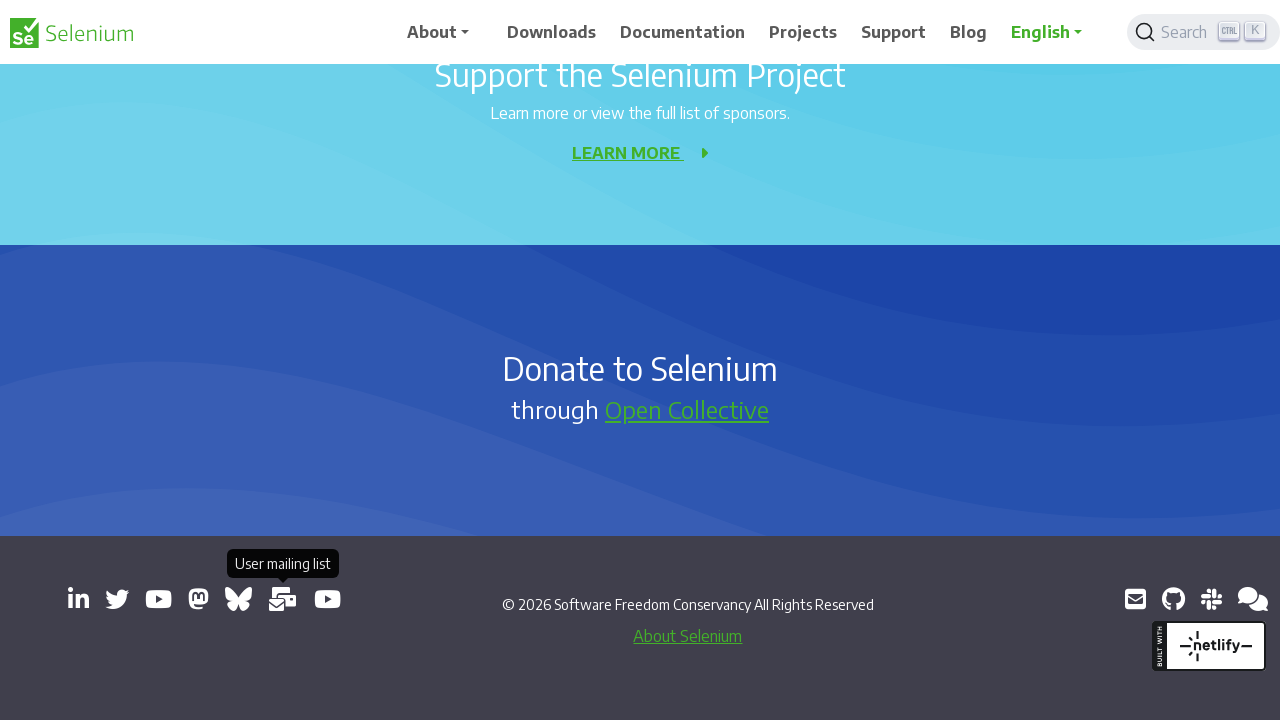

Retrieved href attribute from link: https://www.youtube.com/channel/UCbDlgX_613xNMrDqCe3QNEw
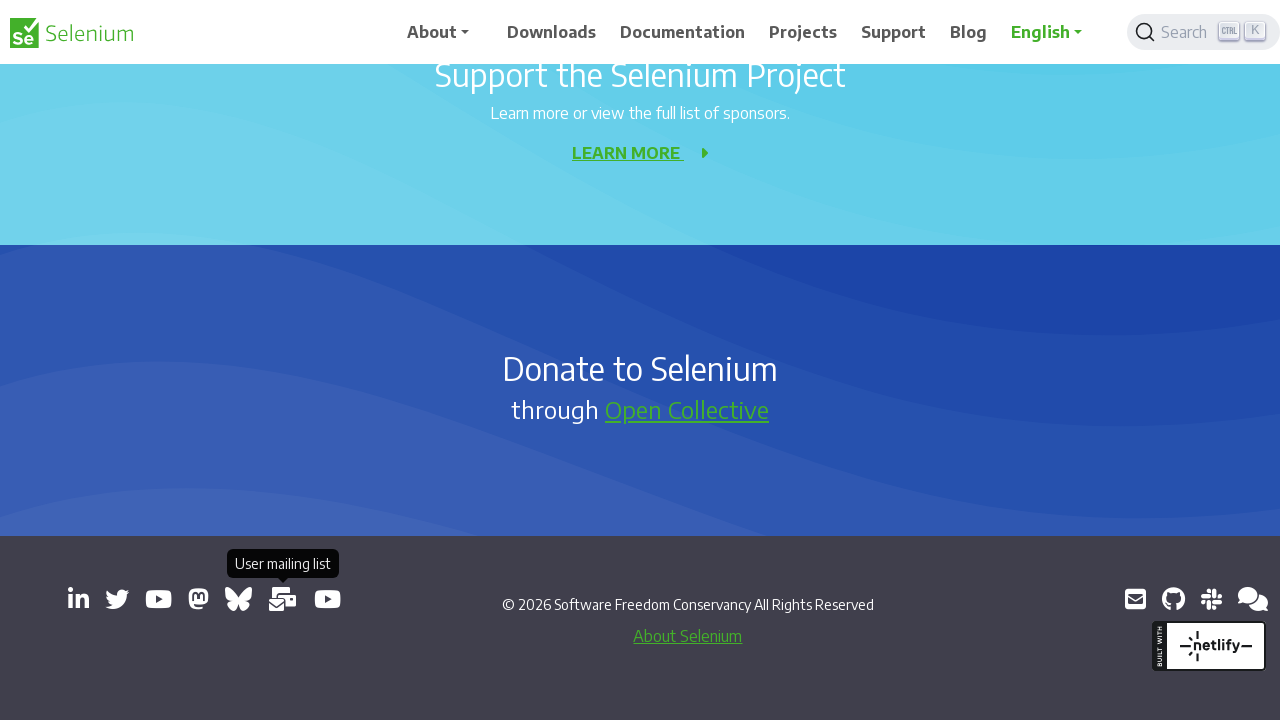

Clicked link opening in new tab: https://www.youtube.com/channel/UCbDlgX_613xNMrDqCe3QNEw
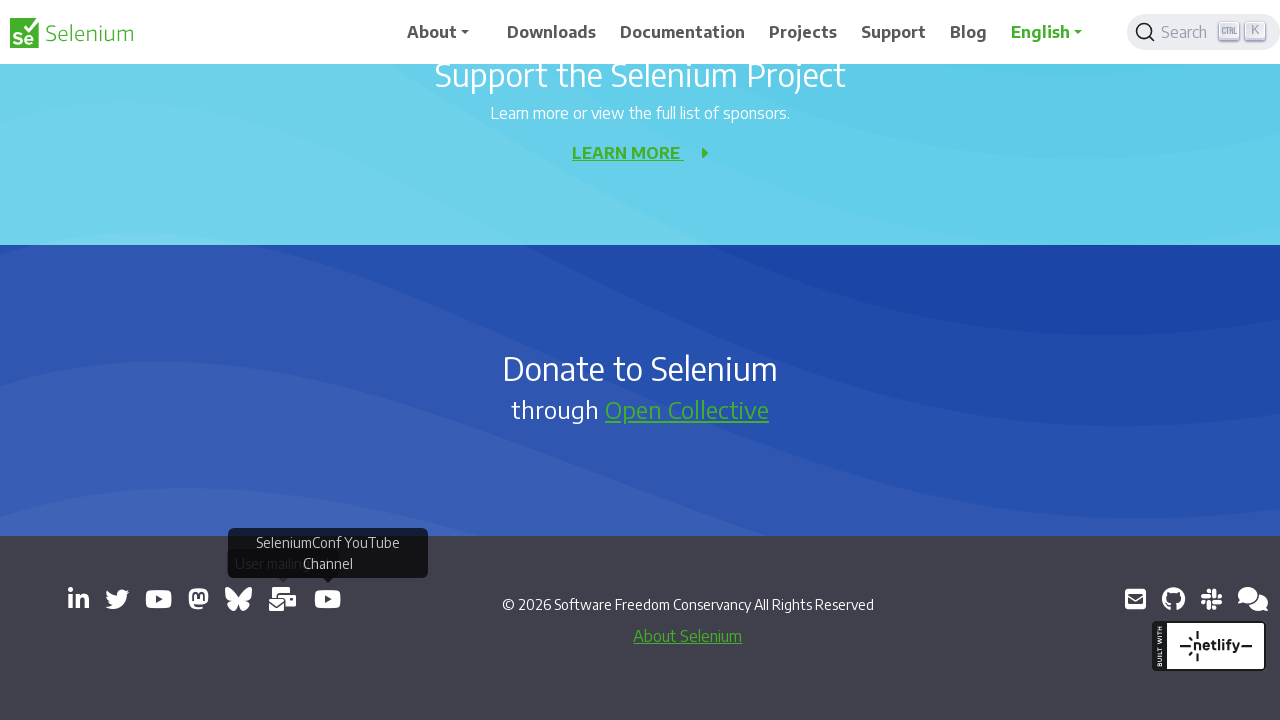

New page opened from link: https://www.youtube.com/channel/UCbDlgX_613xNMrDqCe3QNEw
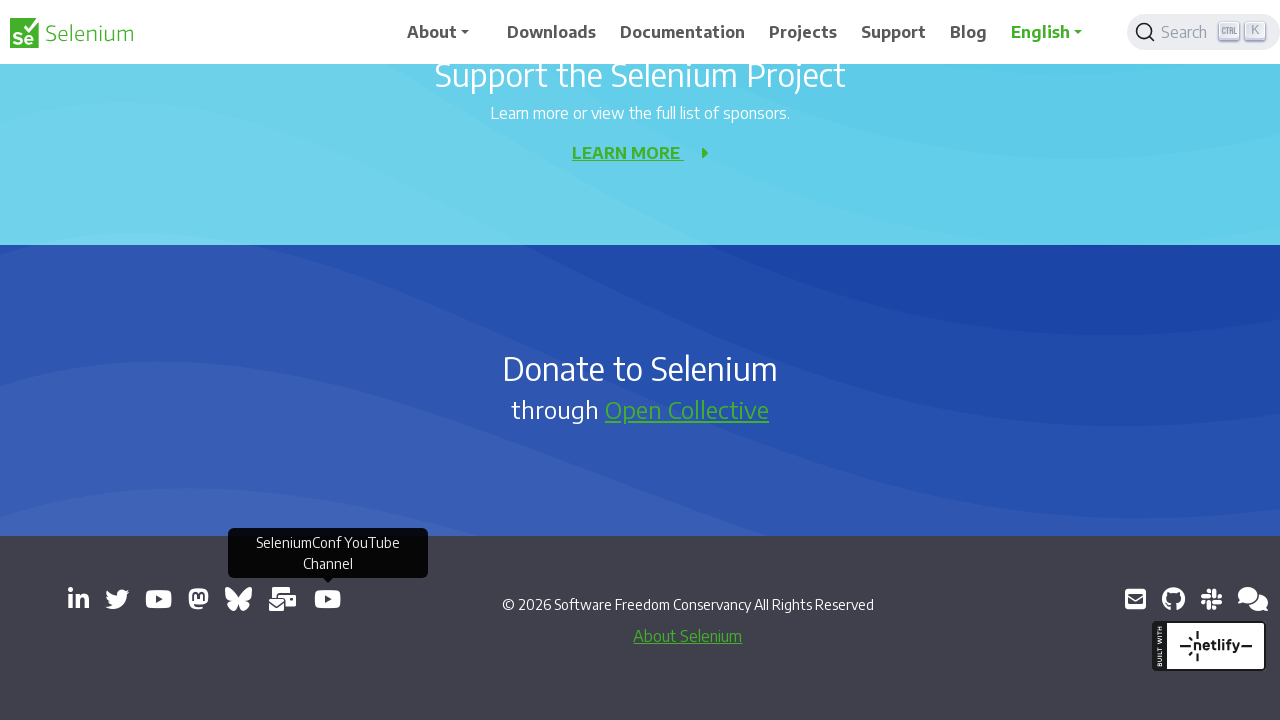

Added new page to opened_pages list
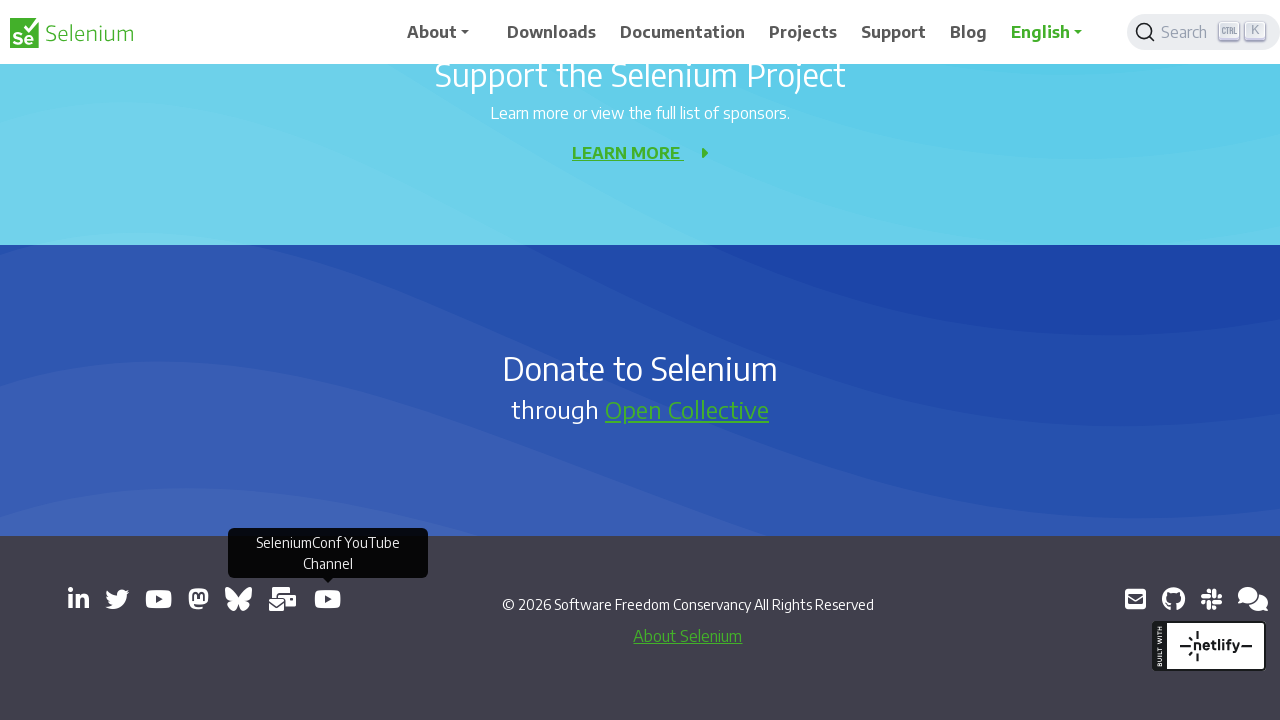

Retrieved href attribute from link: mailto:selenium@sfconservancy.org
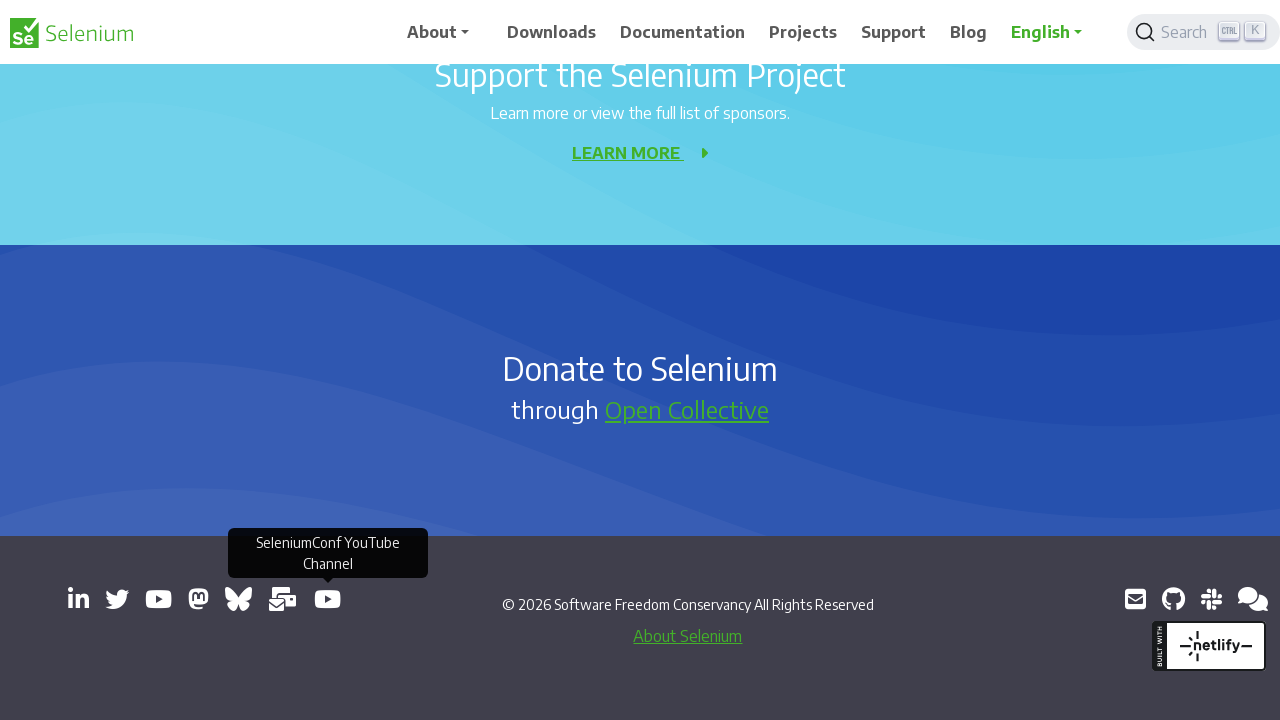

Retrieved href attribute from link: https://github.com/seleniumhq/selenium
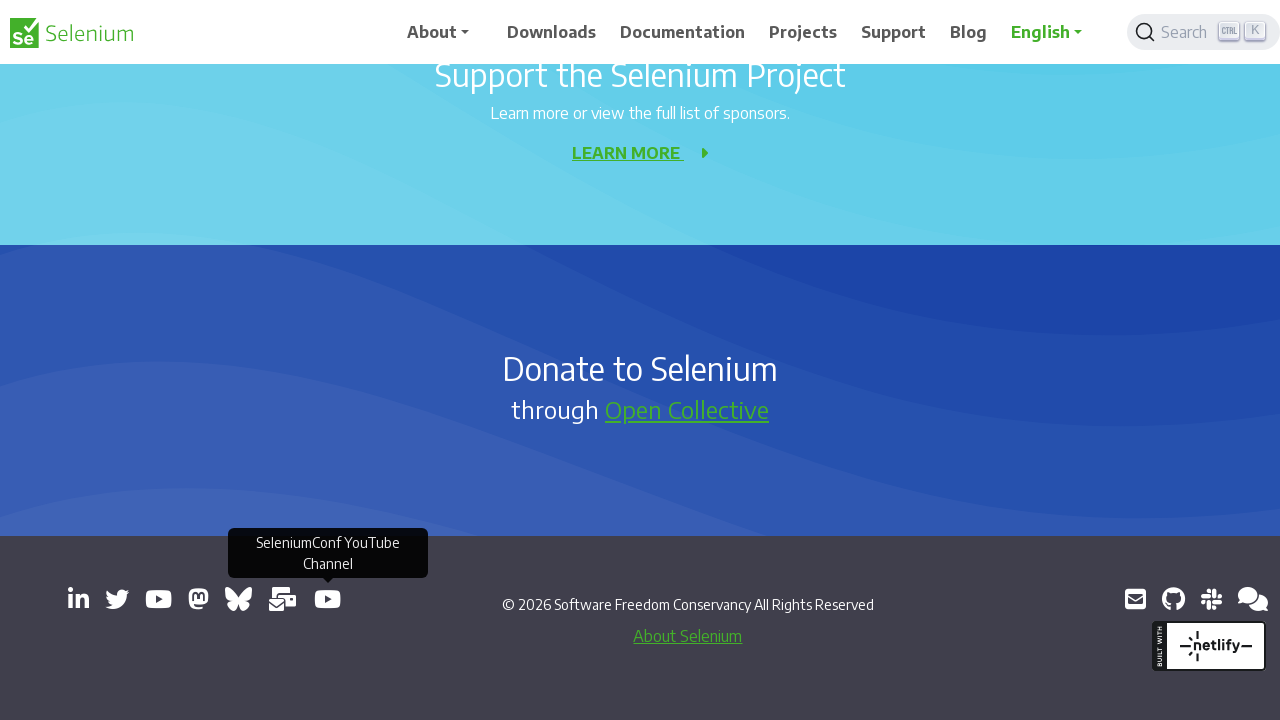

Clicked link opening in new tab: https://github.com/seleniumhq/selenium
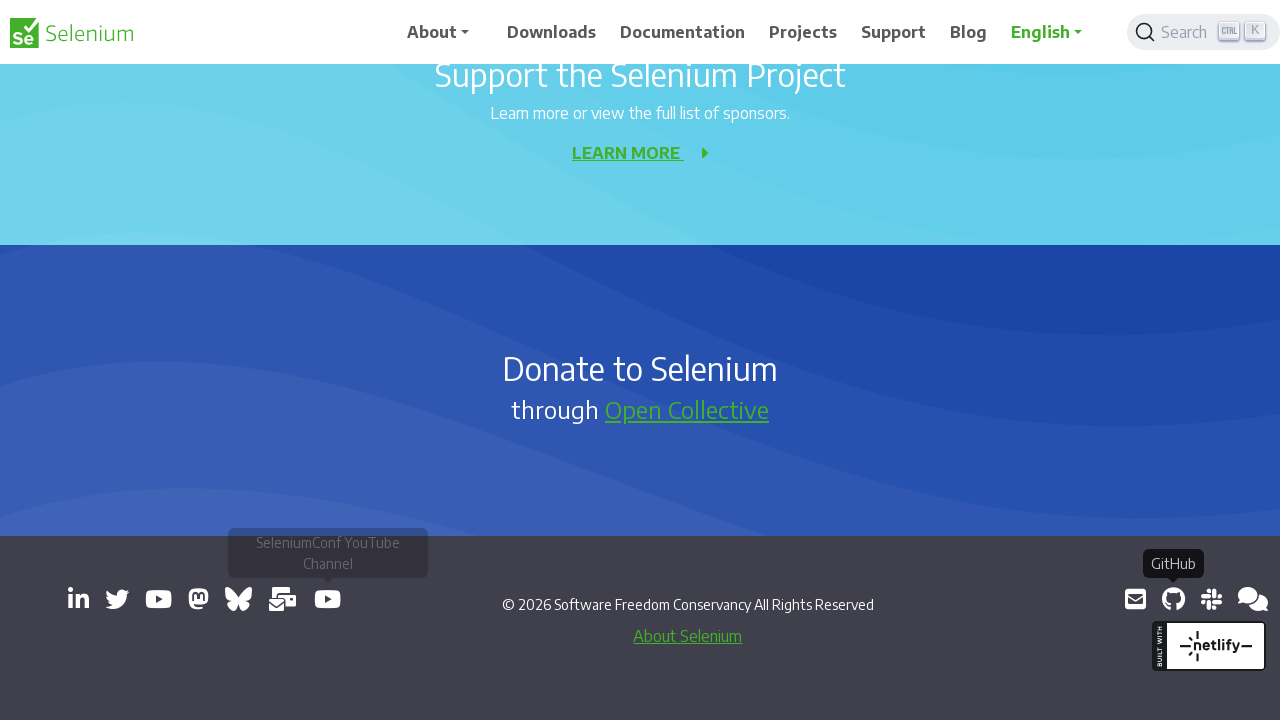

New page opened from link: https://github.com/seleniumhq/selenium
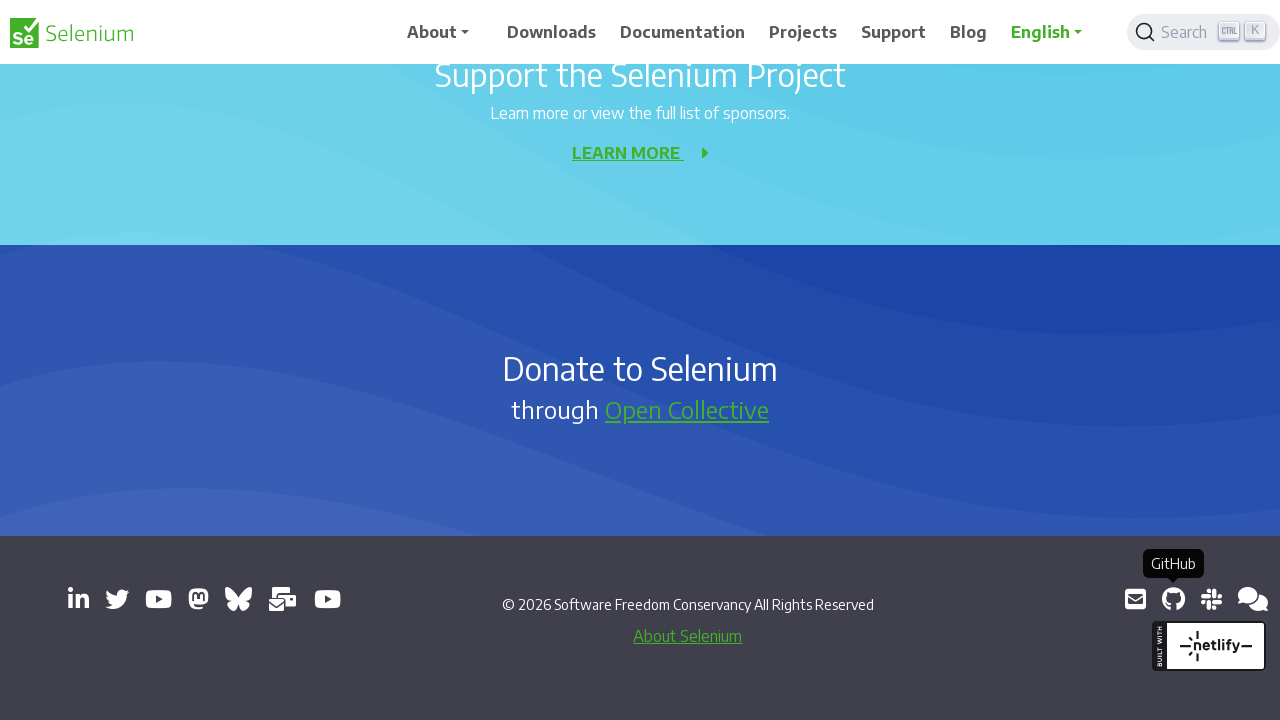

Added new page to opened_pages list
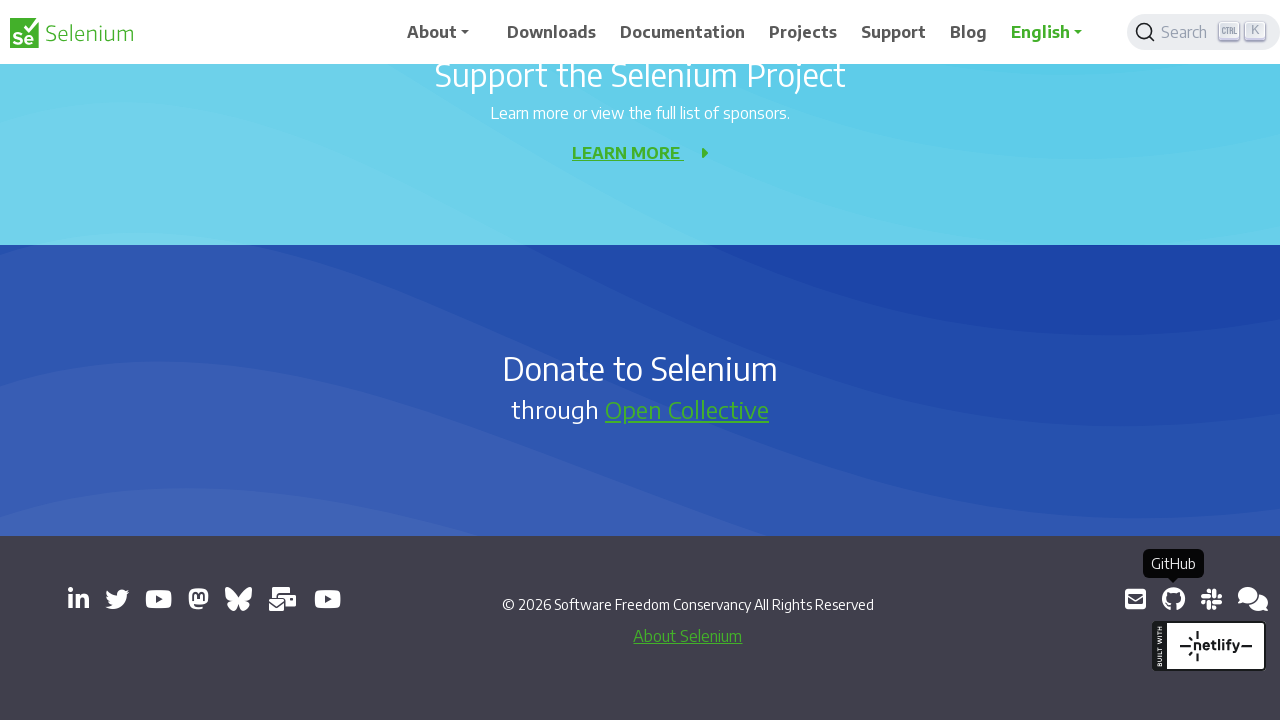

Retrieved href attribute from link: https://inviter.co/seleniumhq
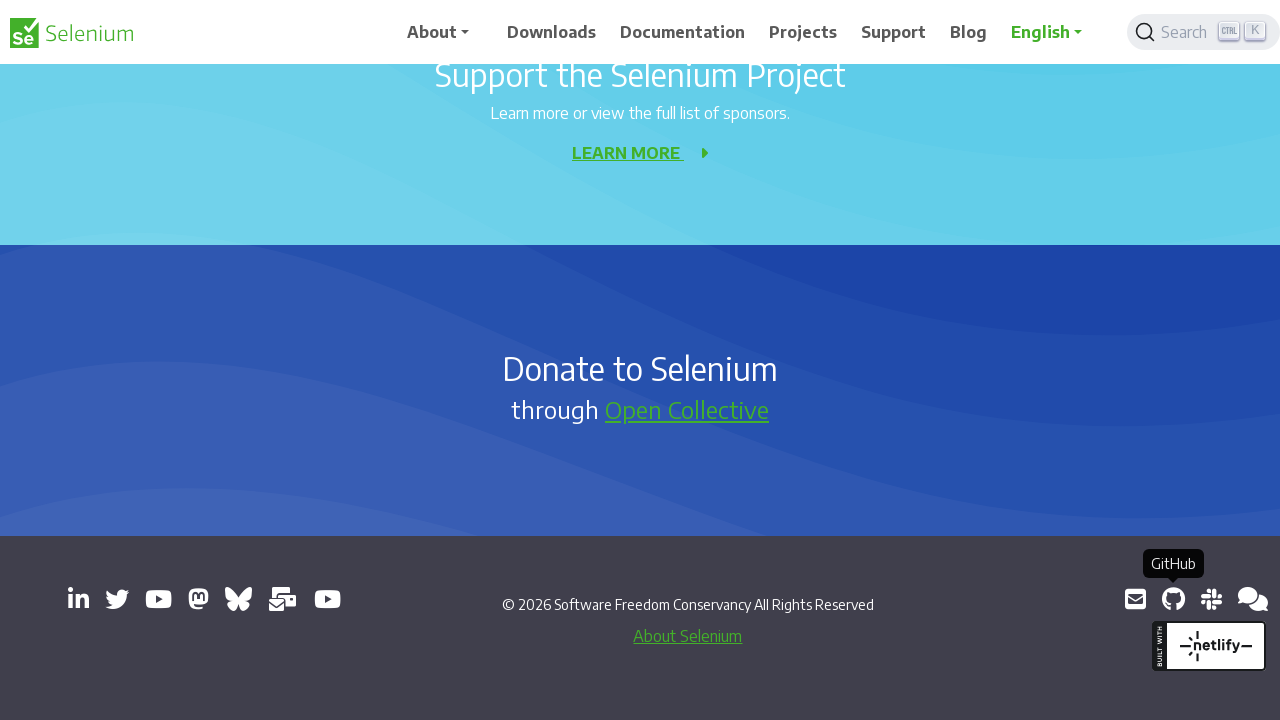

Clicked link opening in new tab: https://inviter.co/seleniumhq
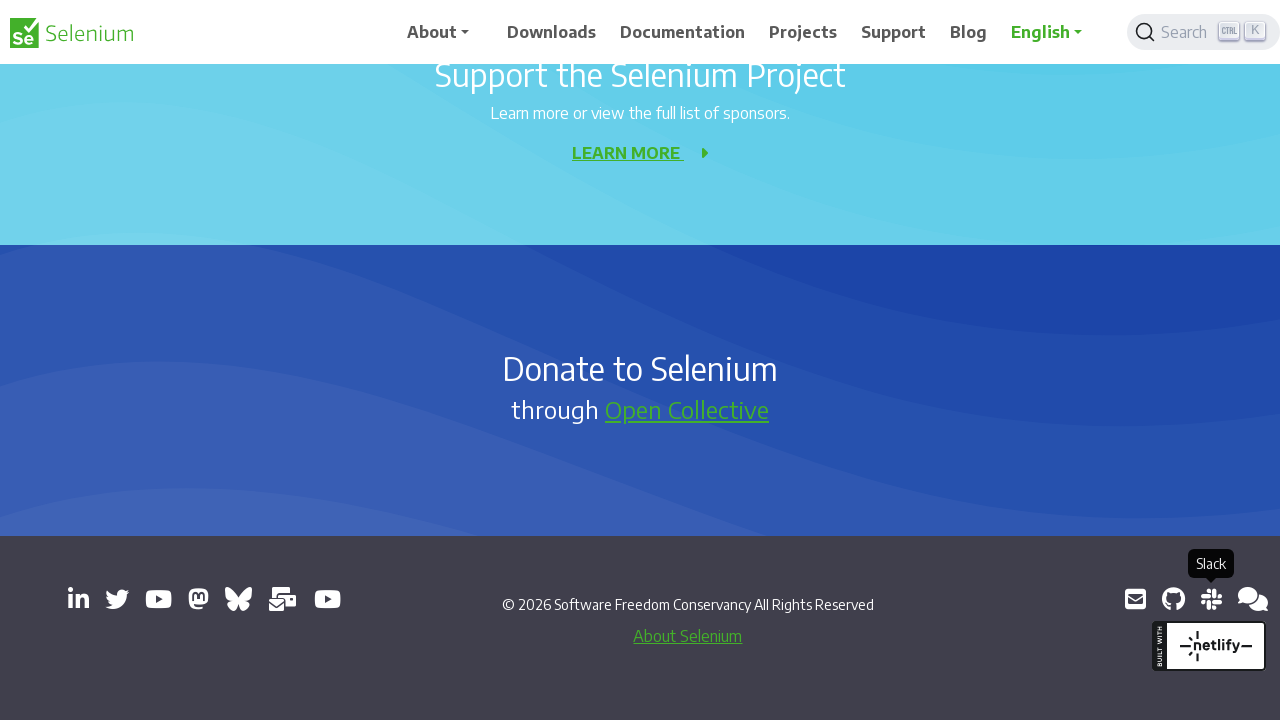

New page opened from link: https://inviter.co/seleniumhq
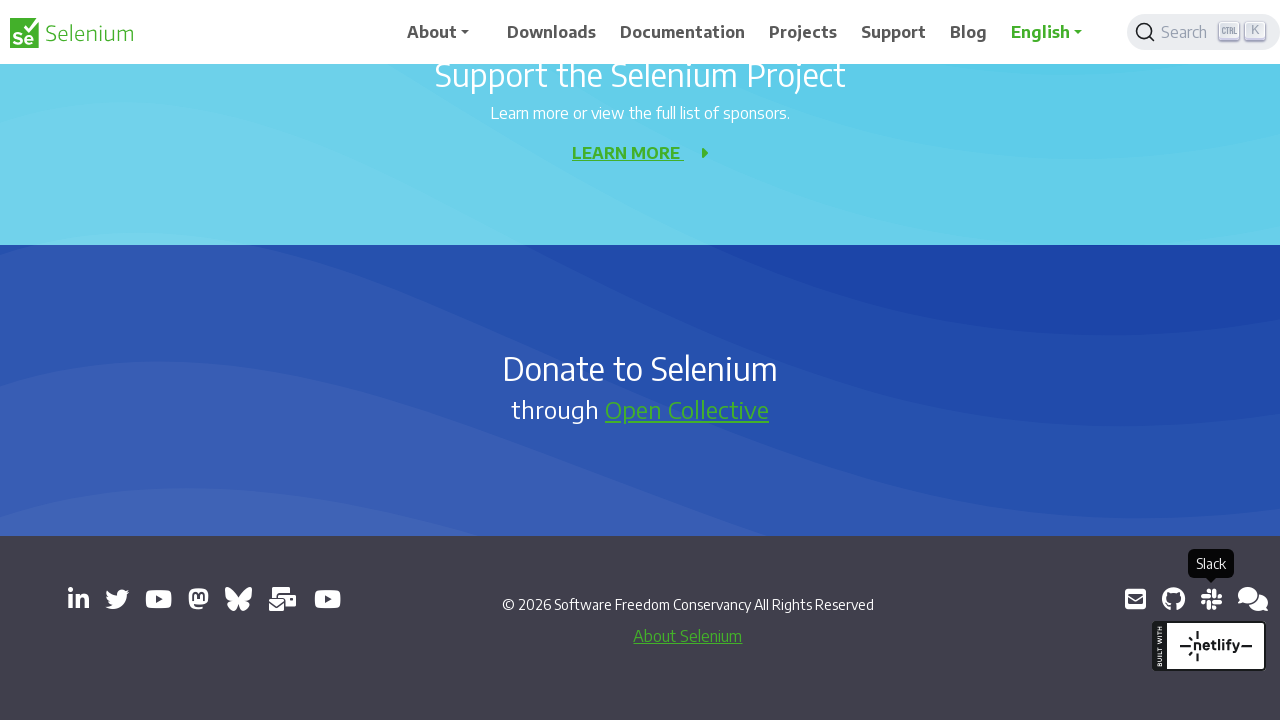

Added new page to opened_pages list
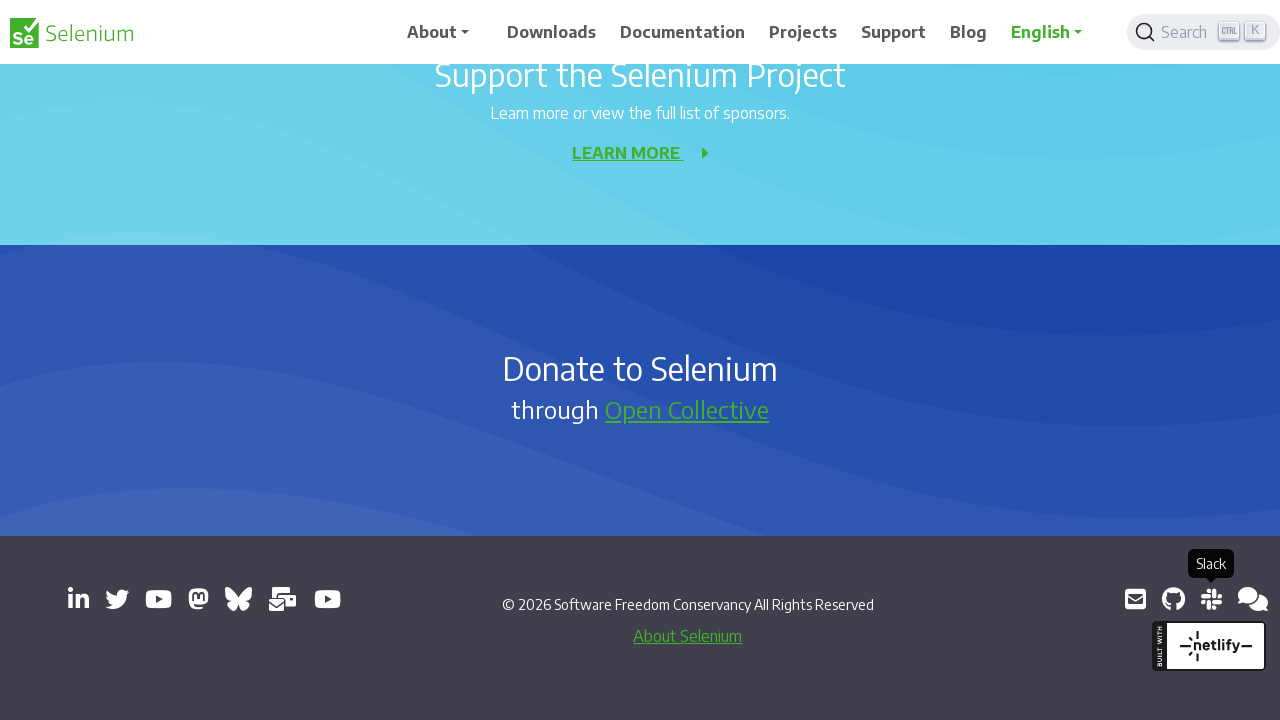

Retrieved href attribute from link: https://web.libera.chat/#selenium
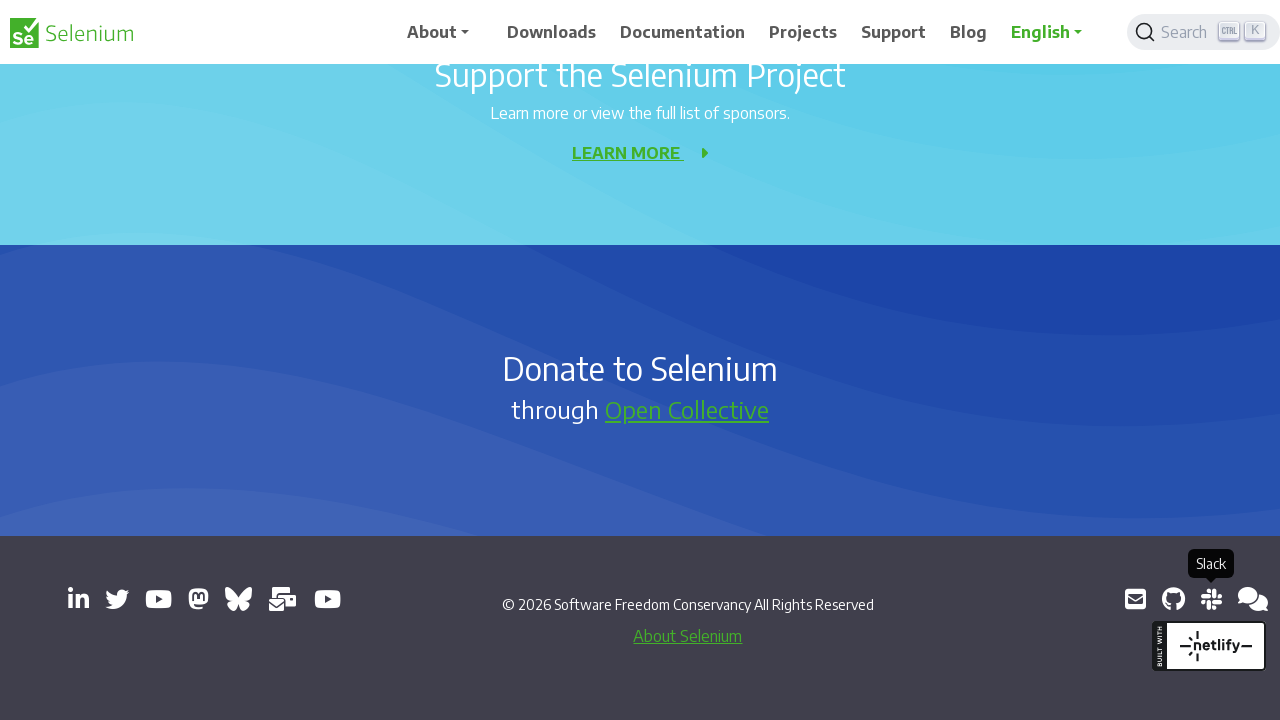

Clicked link opening in new tab: https://web.libera.chat/#selenium
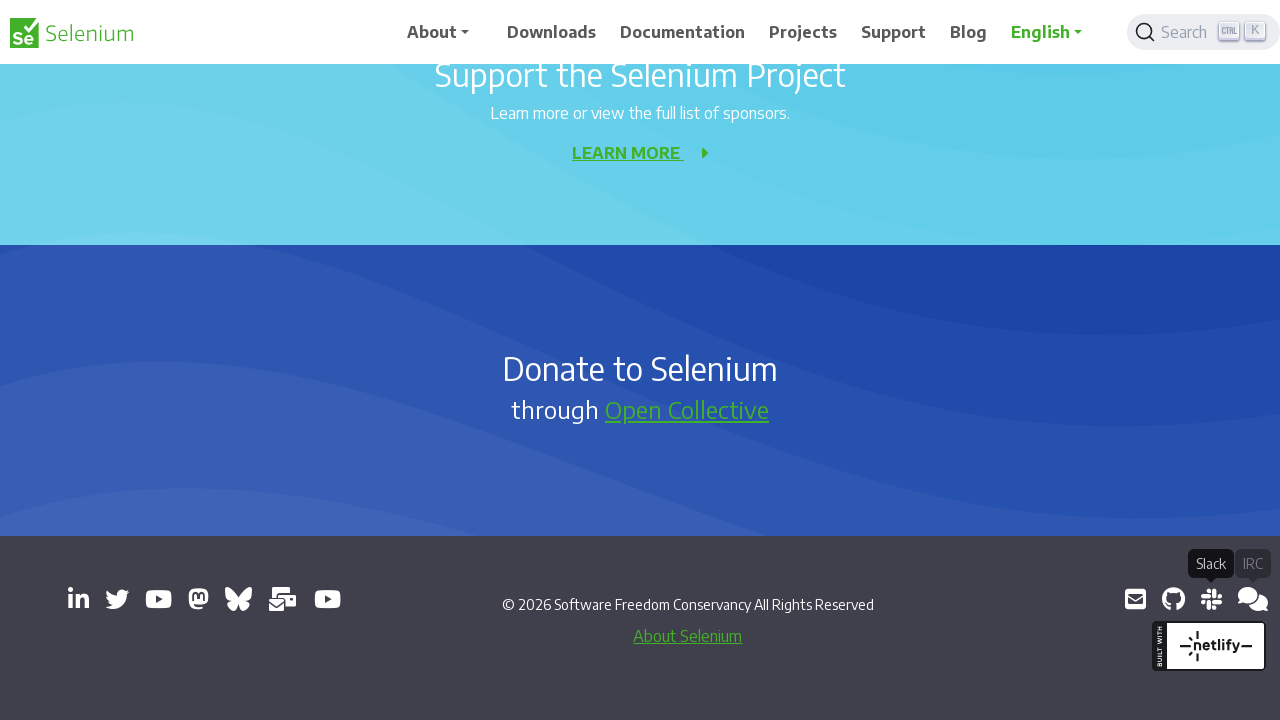

New page opened from link: https://web.libera.chat/#selenium
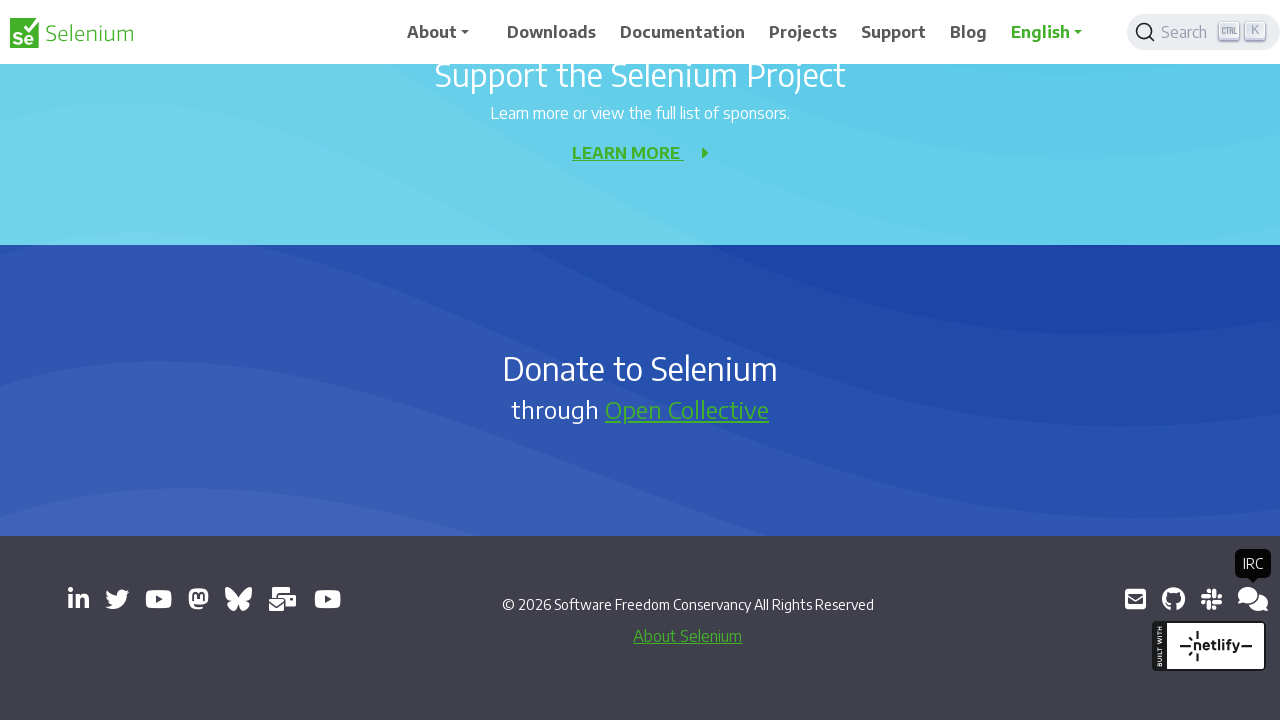

Added new page to opened_pages list
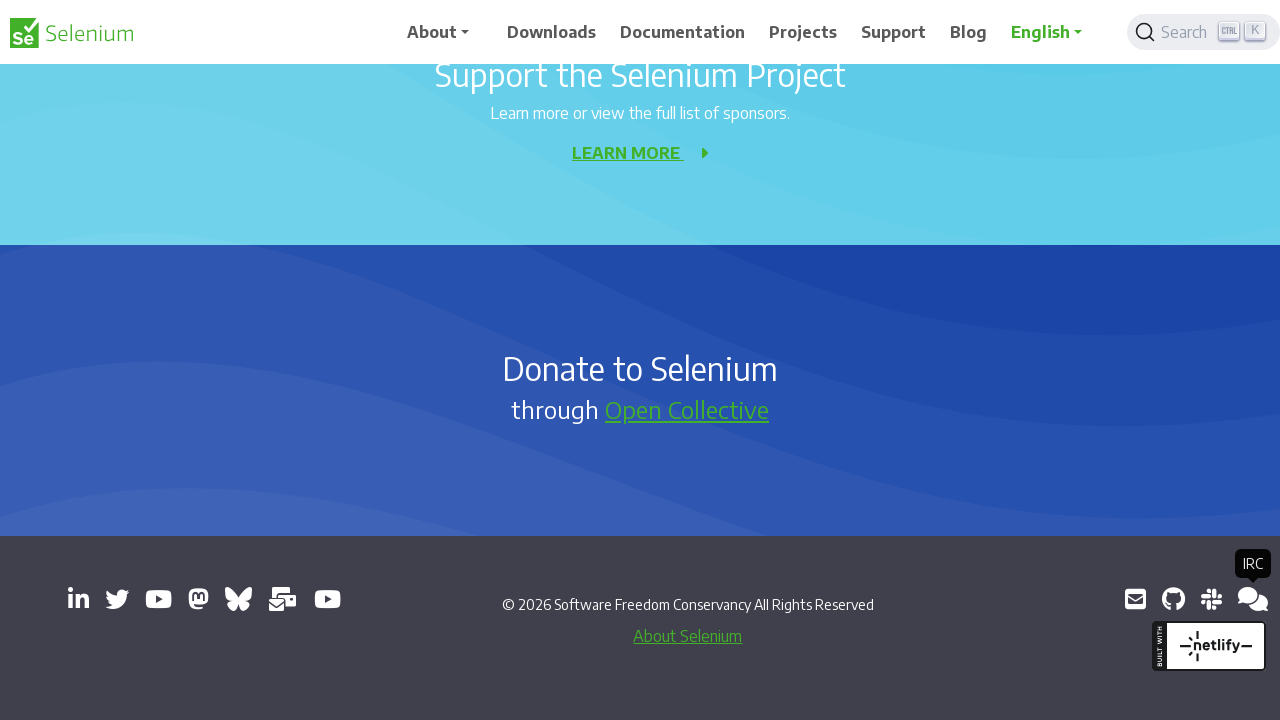

Retrieved href attribute from link: https://groups.google.com/g/selenium-developers
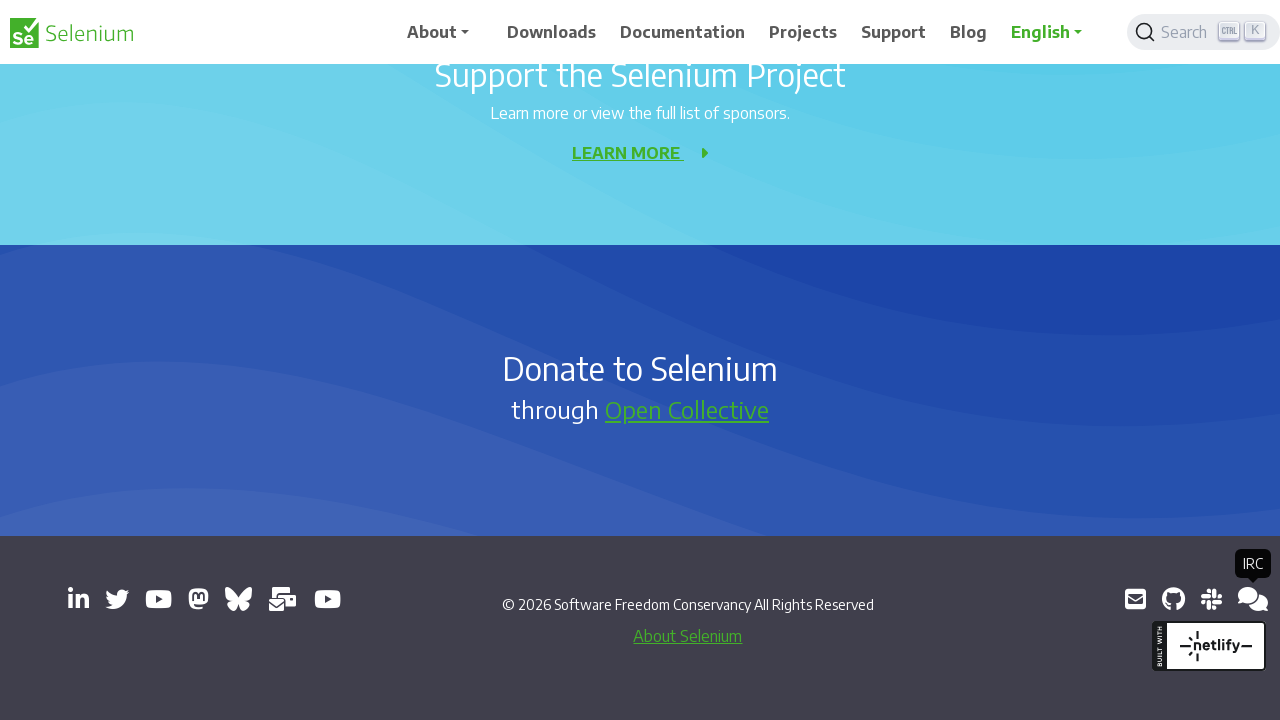

Clicked link opening in new tab: https://groups.google.com/g/selenium-developers
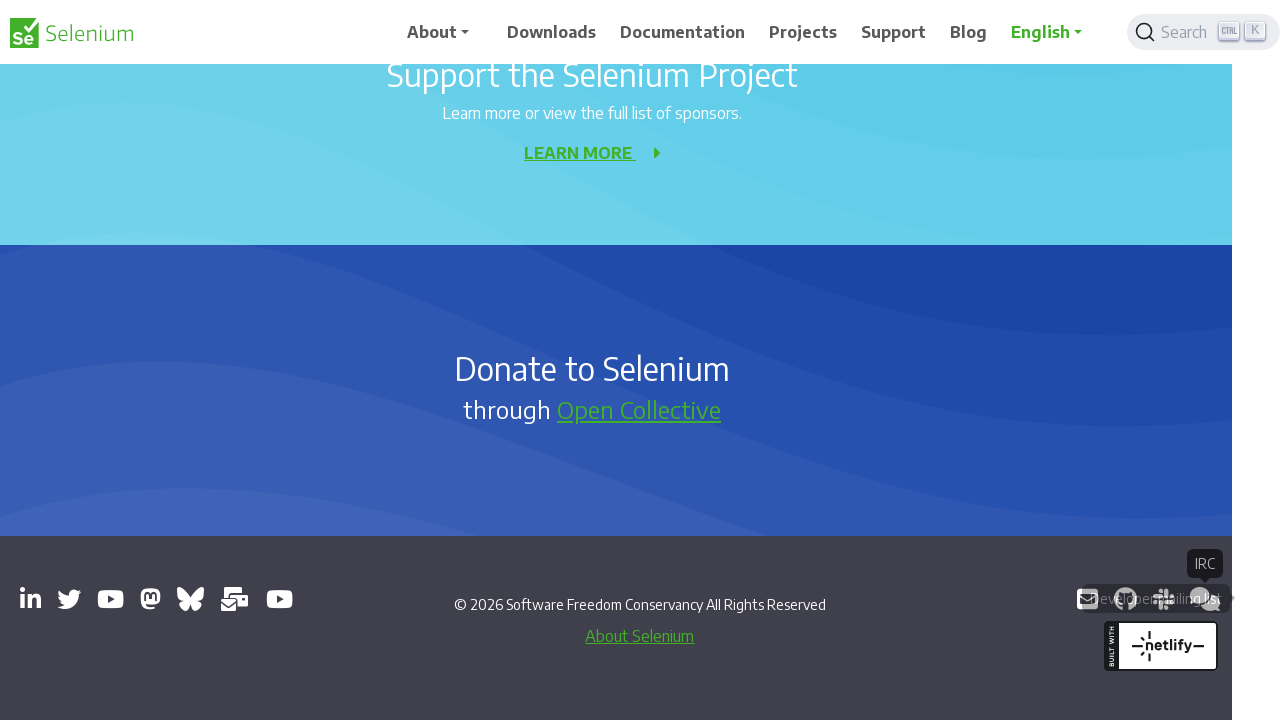

New page opened from link: https://groups.google.com/g/selenium-developers
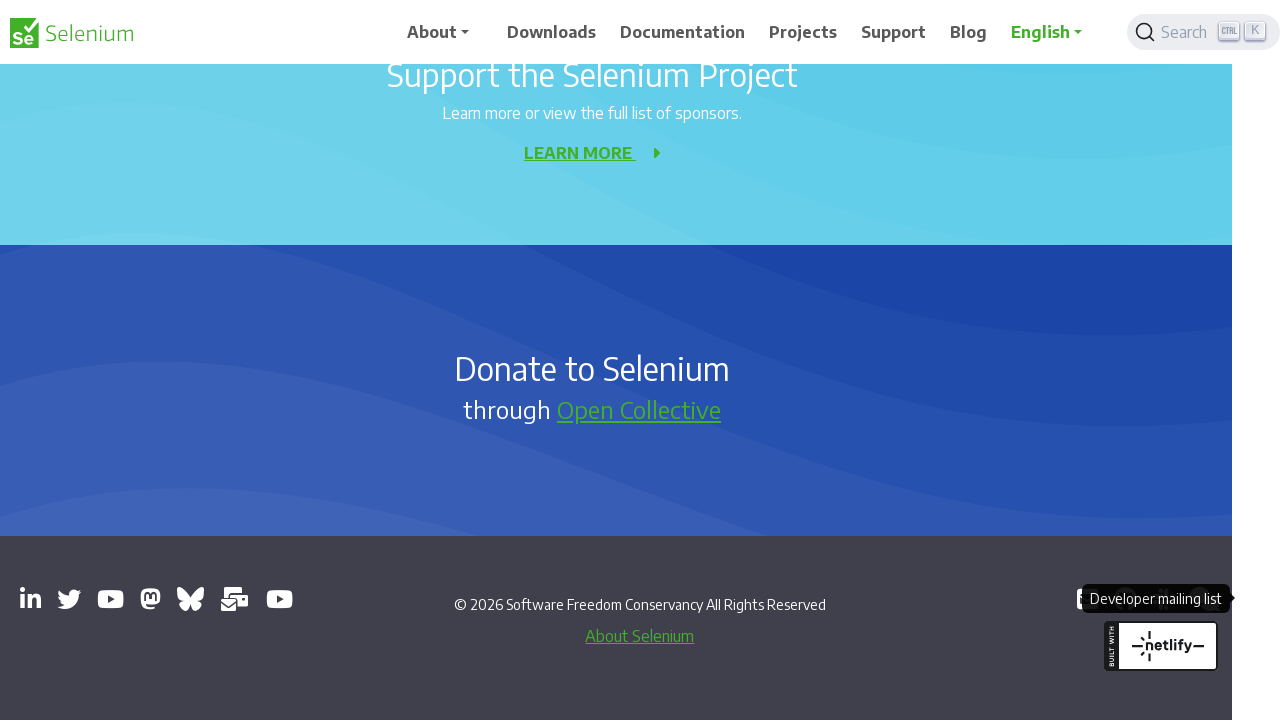

Added new page to opened_pages list
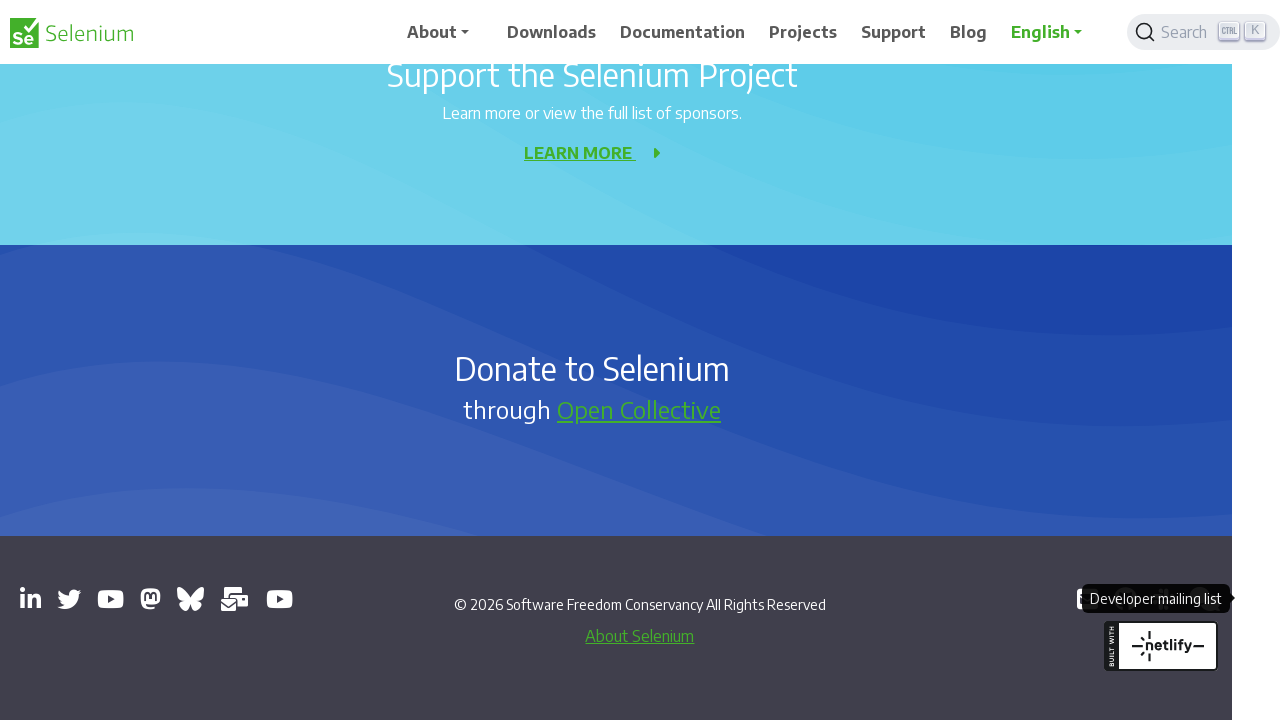

Brought main page to front
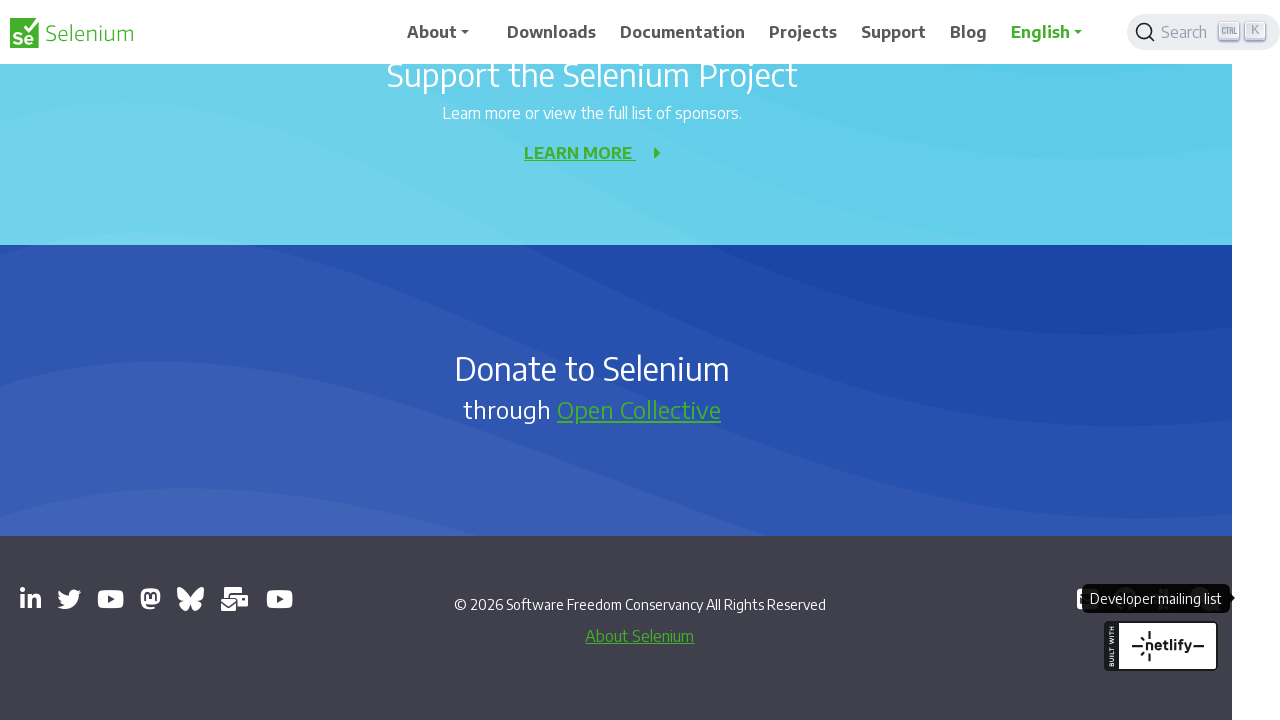

Closed an opened page
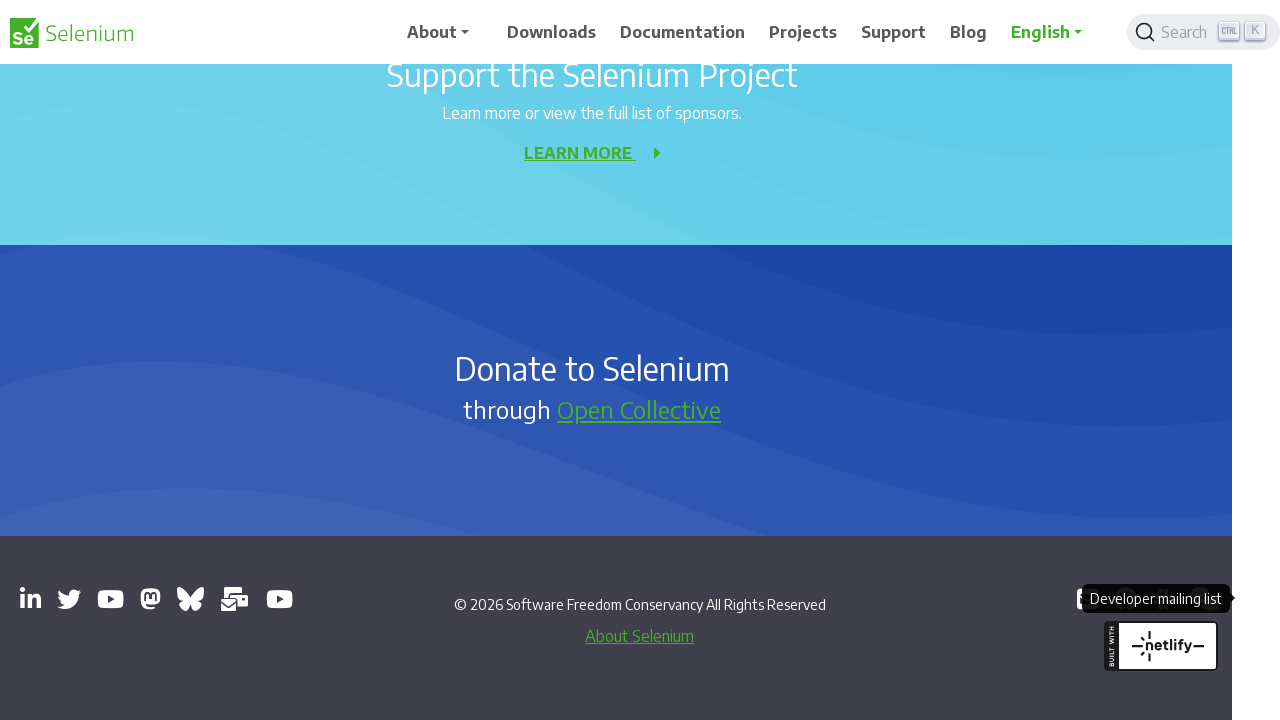

Closed an opened page
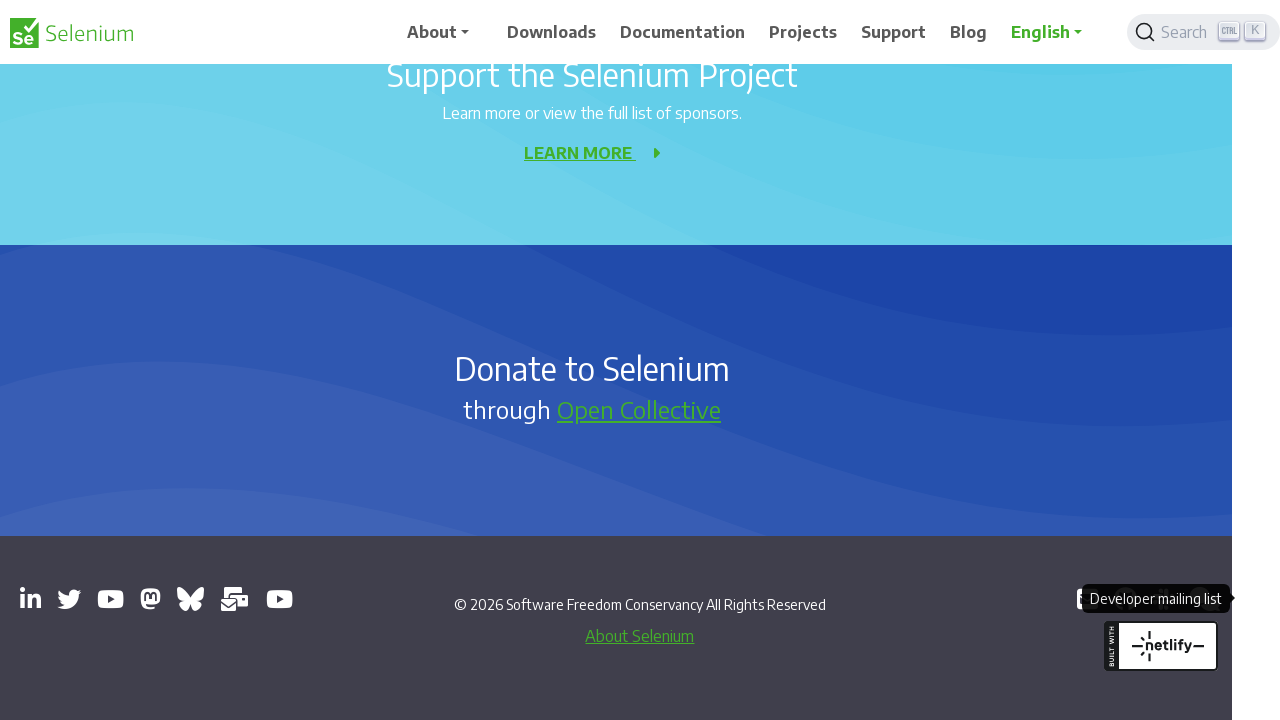

Closed an opened page
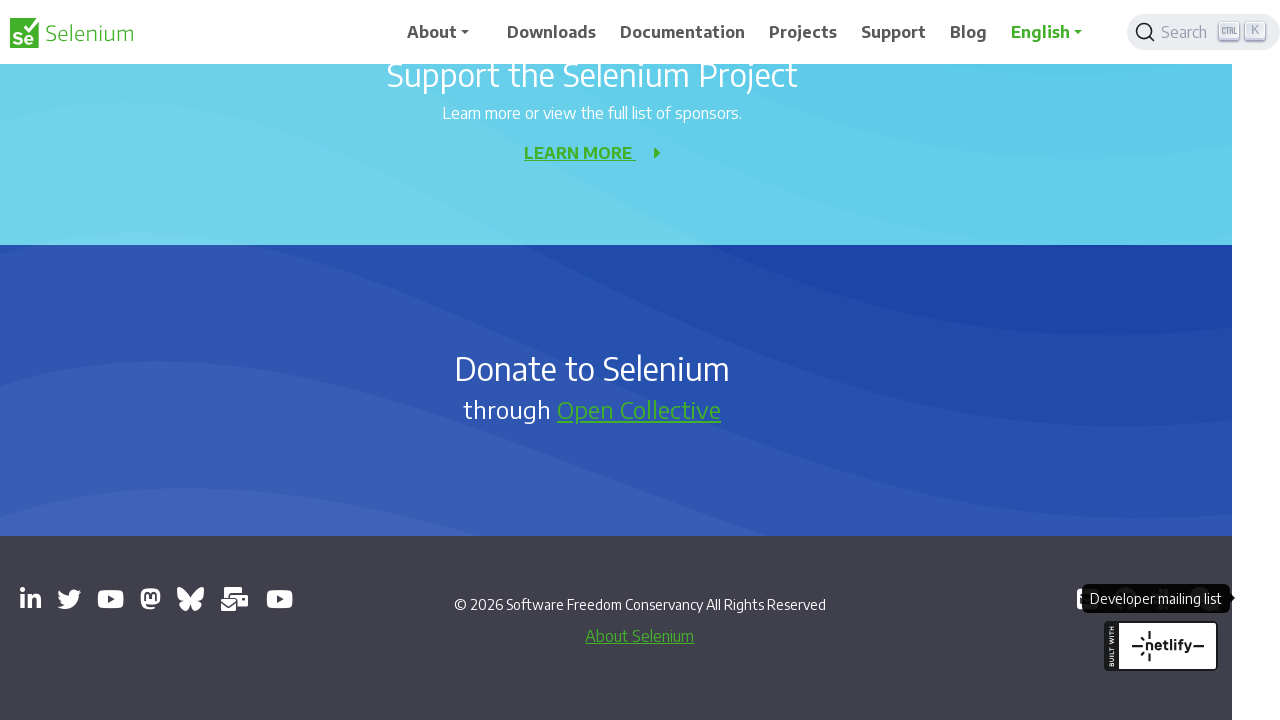

Closed an opened page
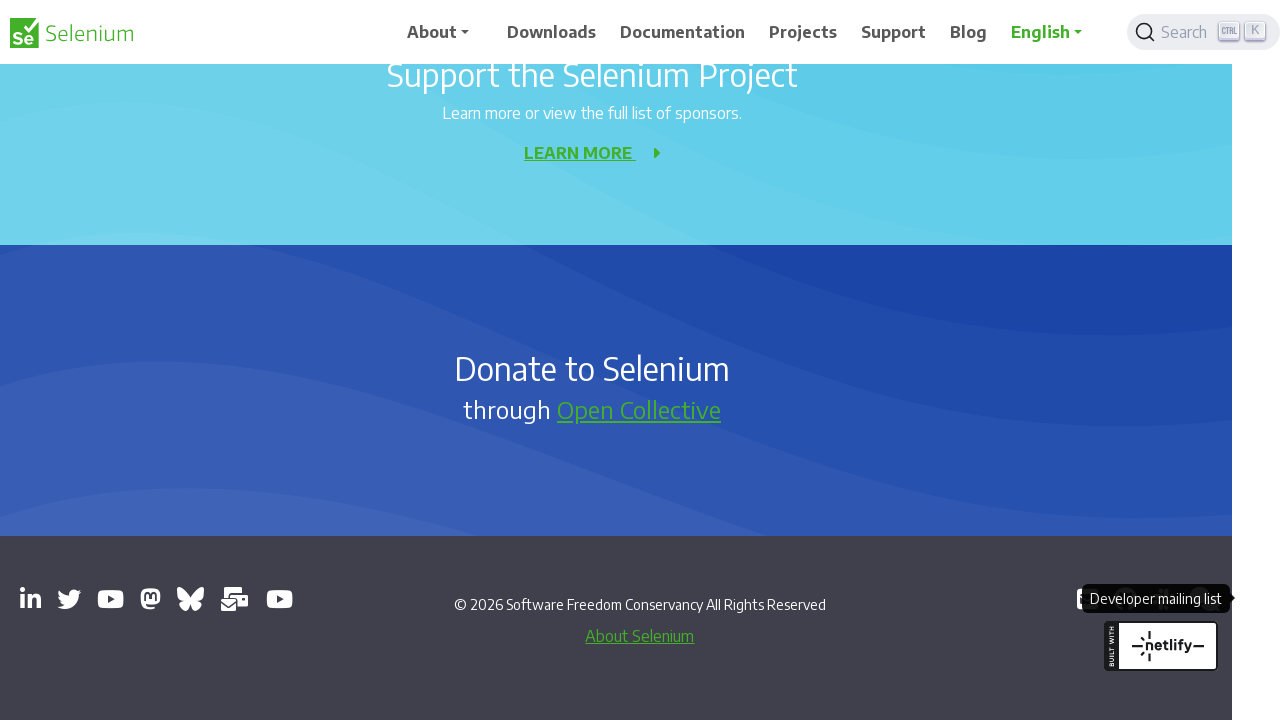

Closed an opened page
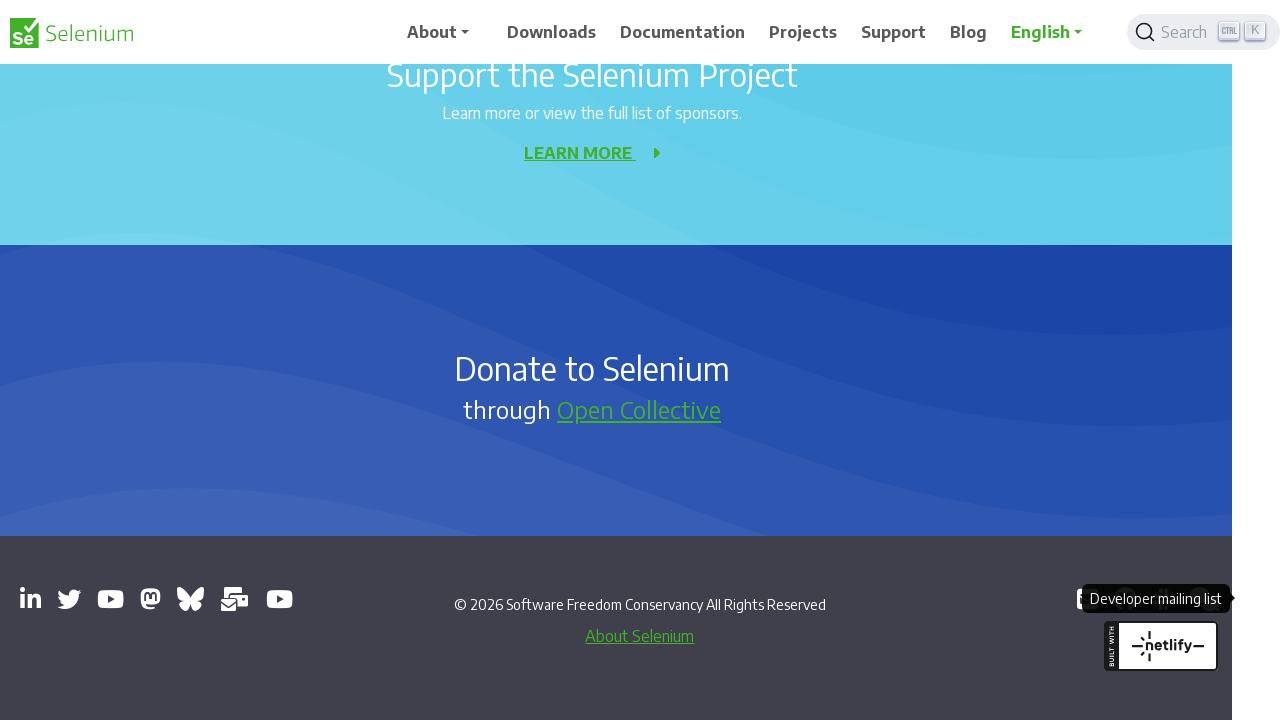

Closed an opened page
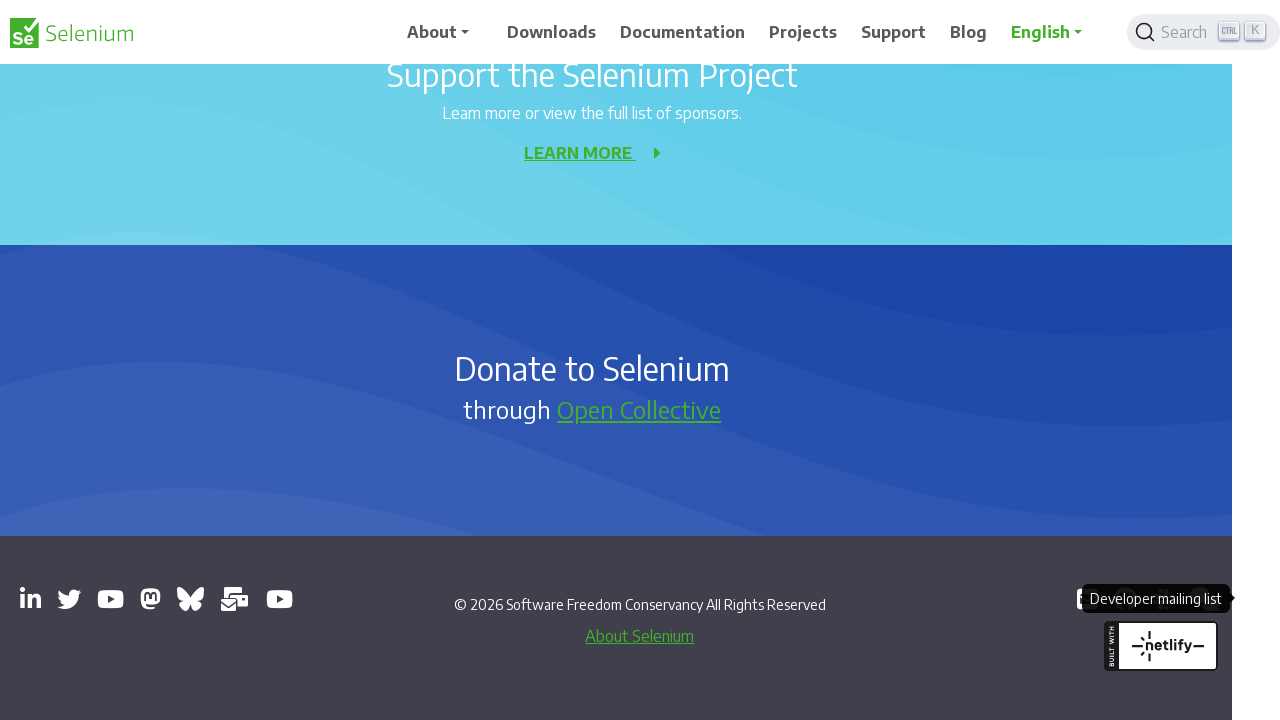

Closed an opened page
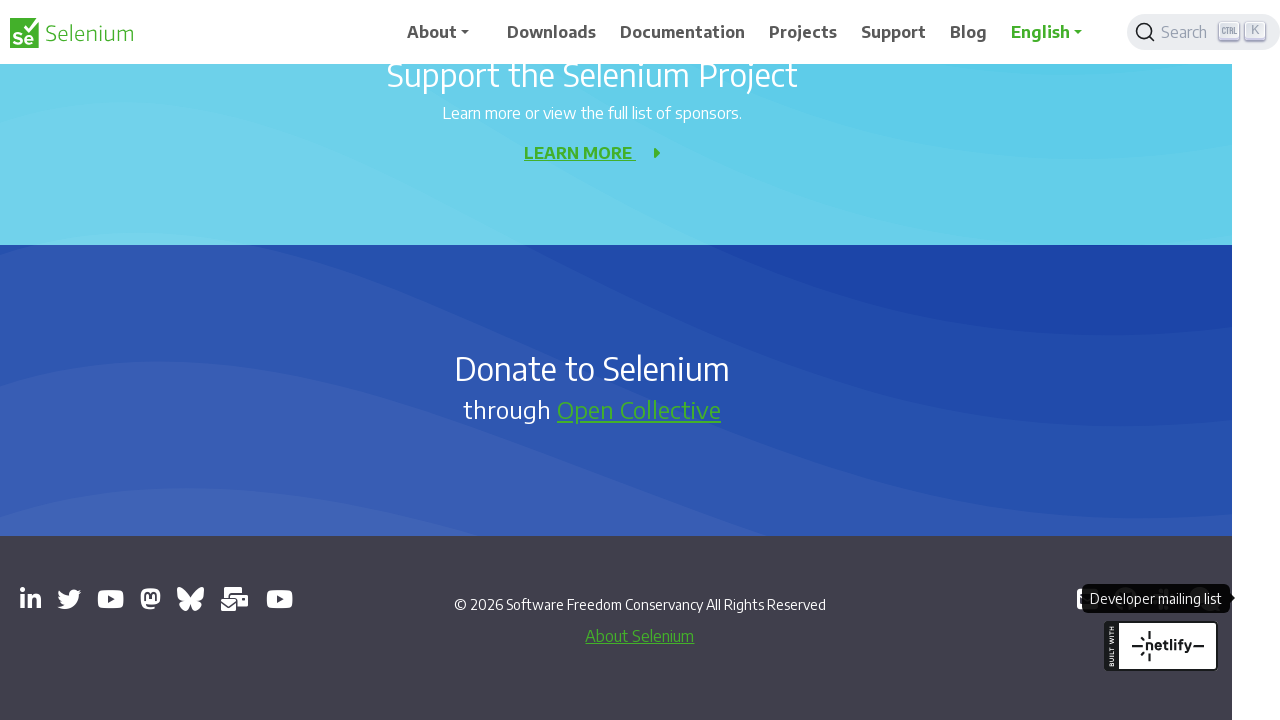

Closed an opened page
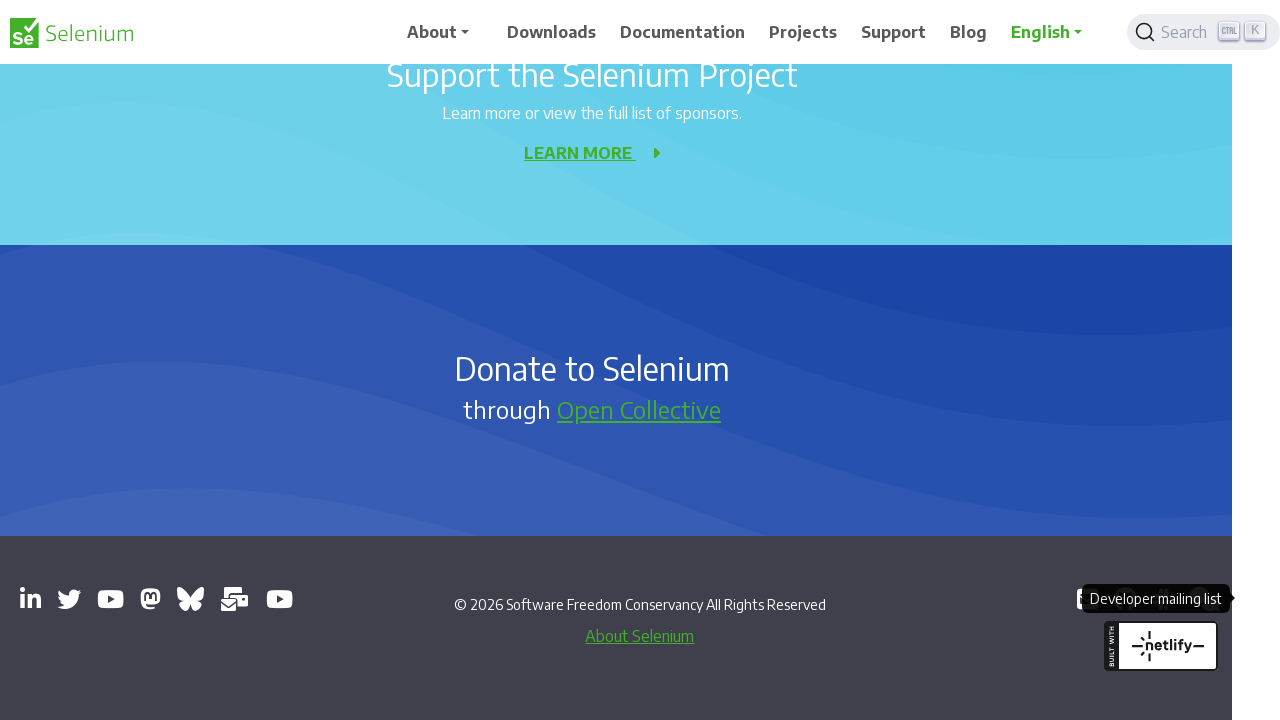

Closed an opened page
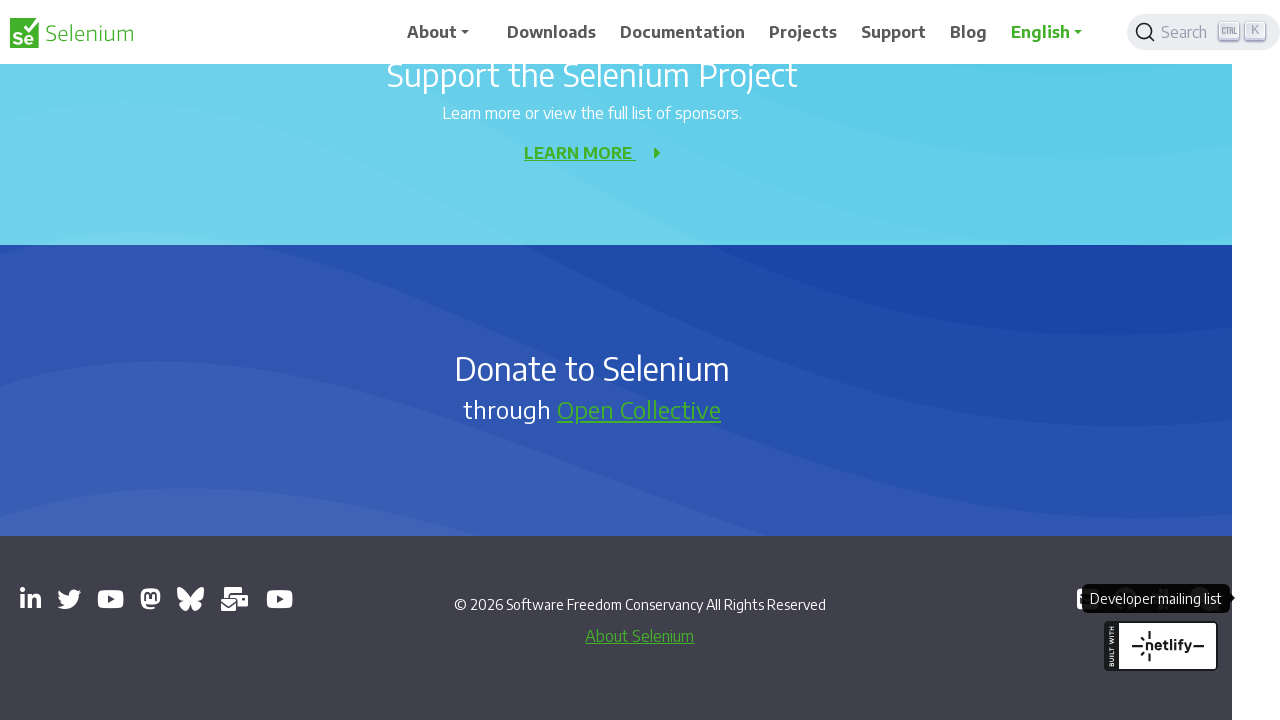

Closed an opened page
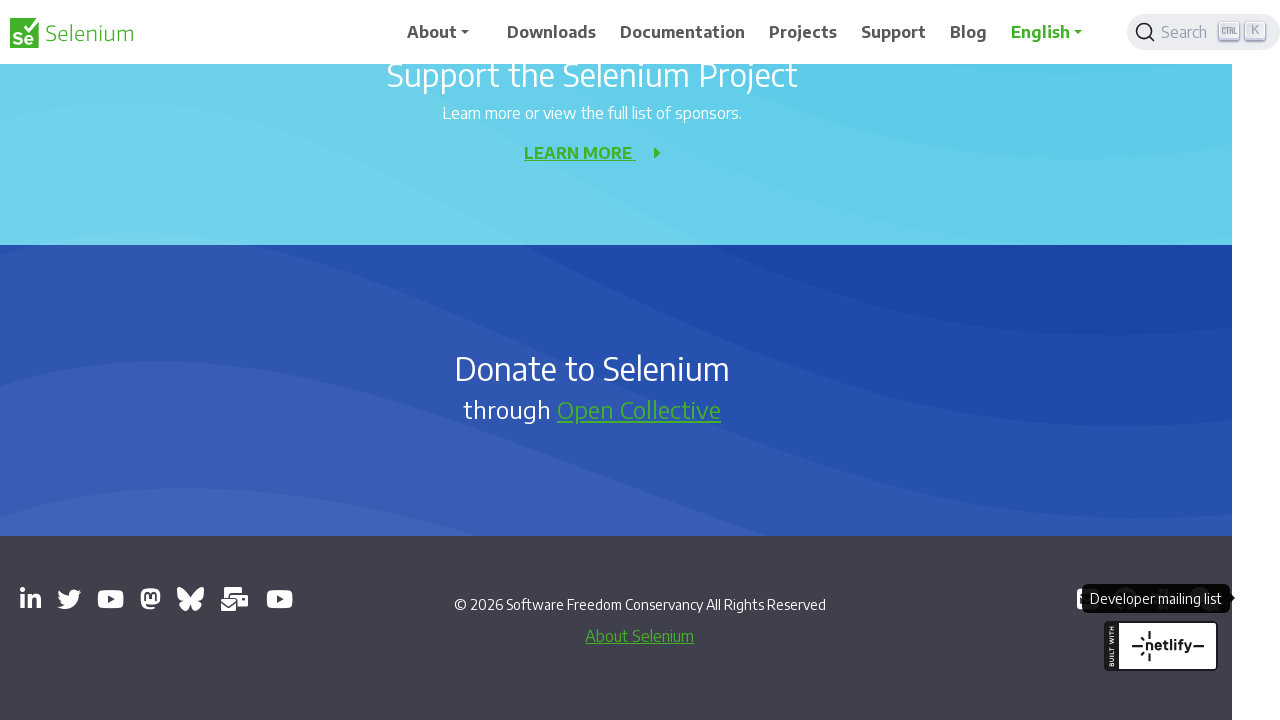

Closed an opened page
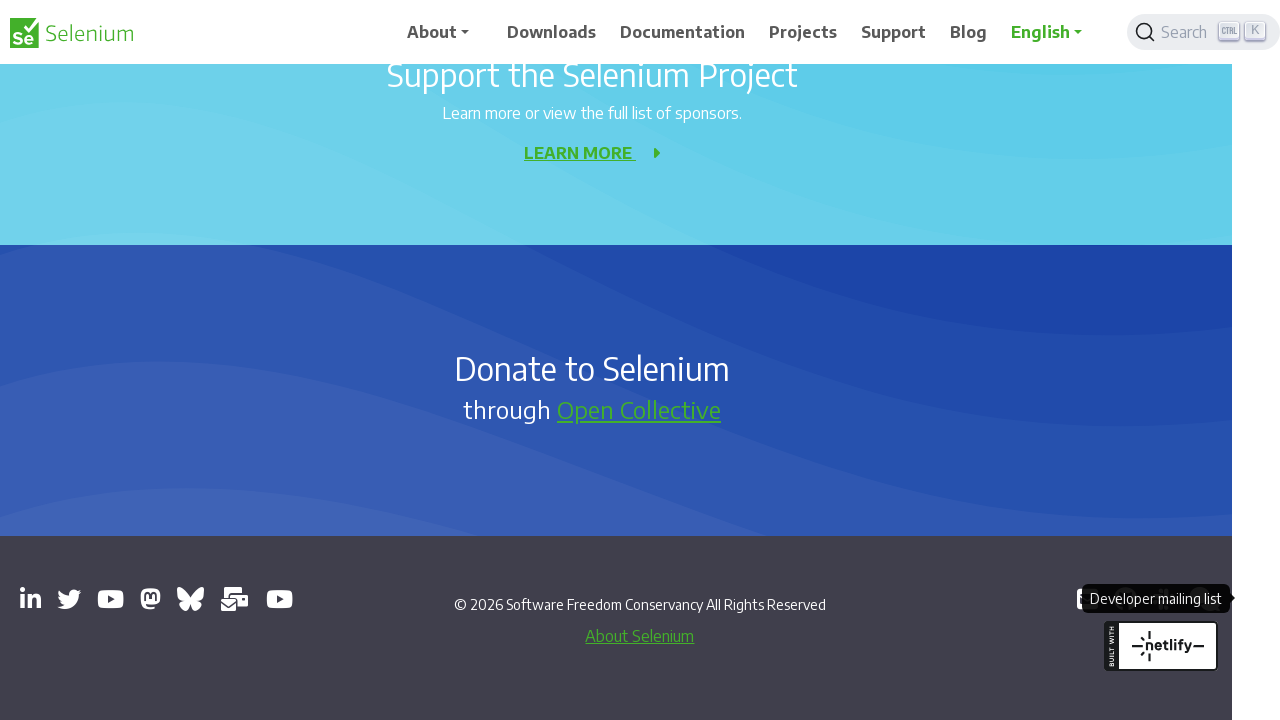

Closed an opened page
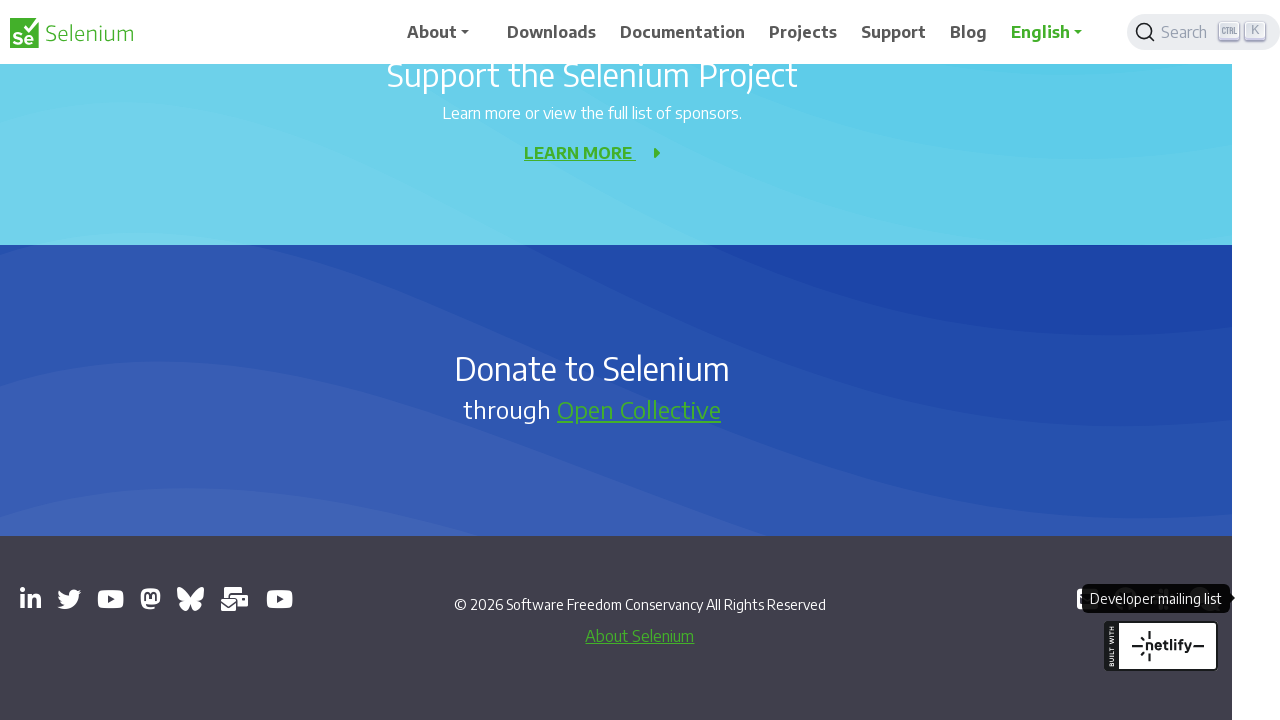

Closed an opened page
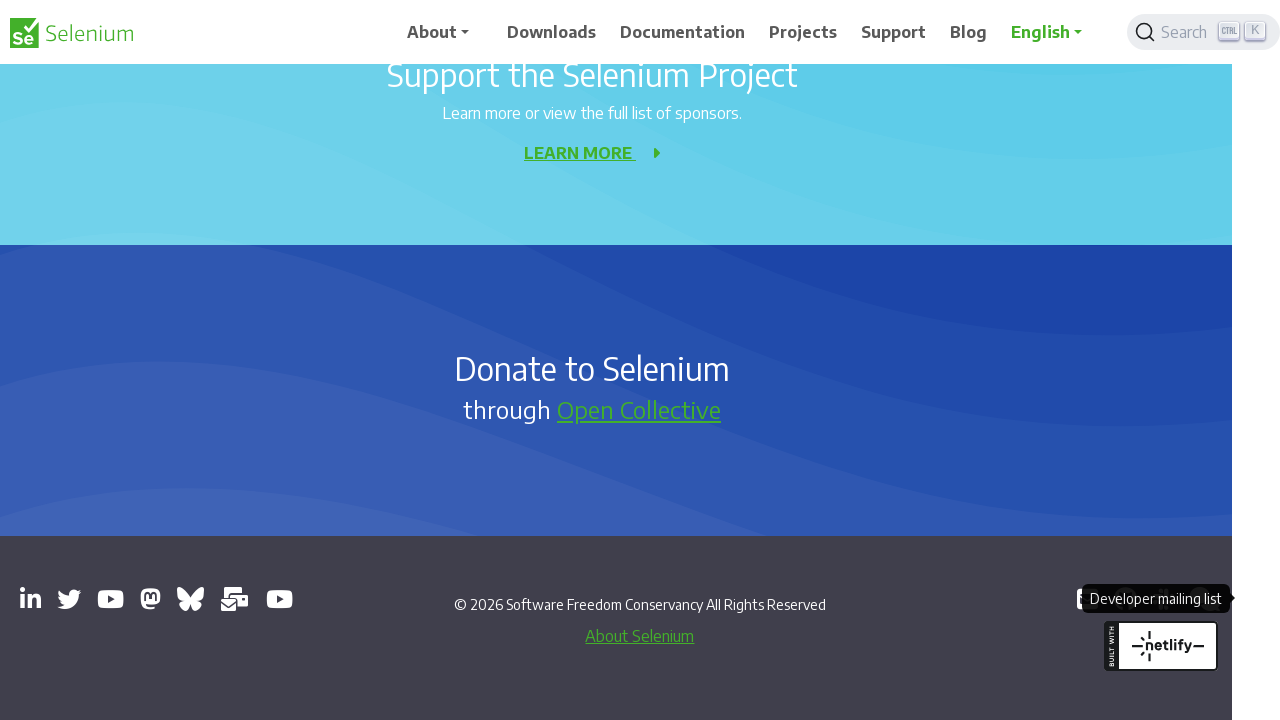

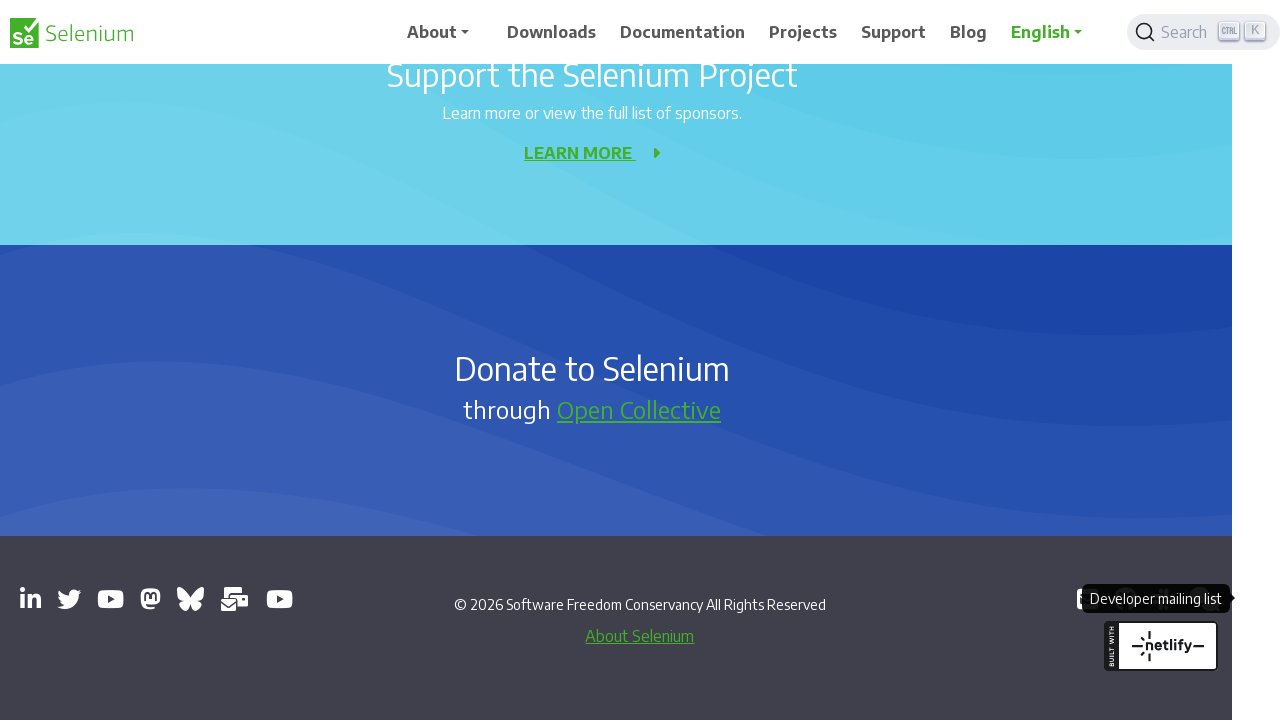